Tests train search functionality on erail.in by entering departure and arrival stations, disabling date selection, and verifying train list results are displayed

Starting URL: https://erail.in/

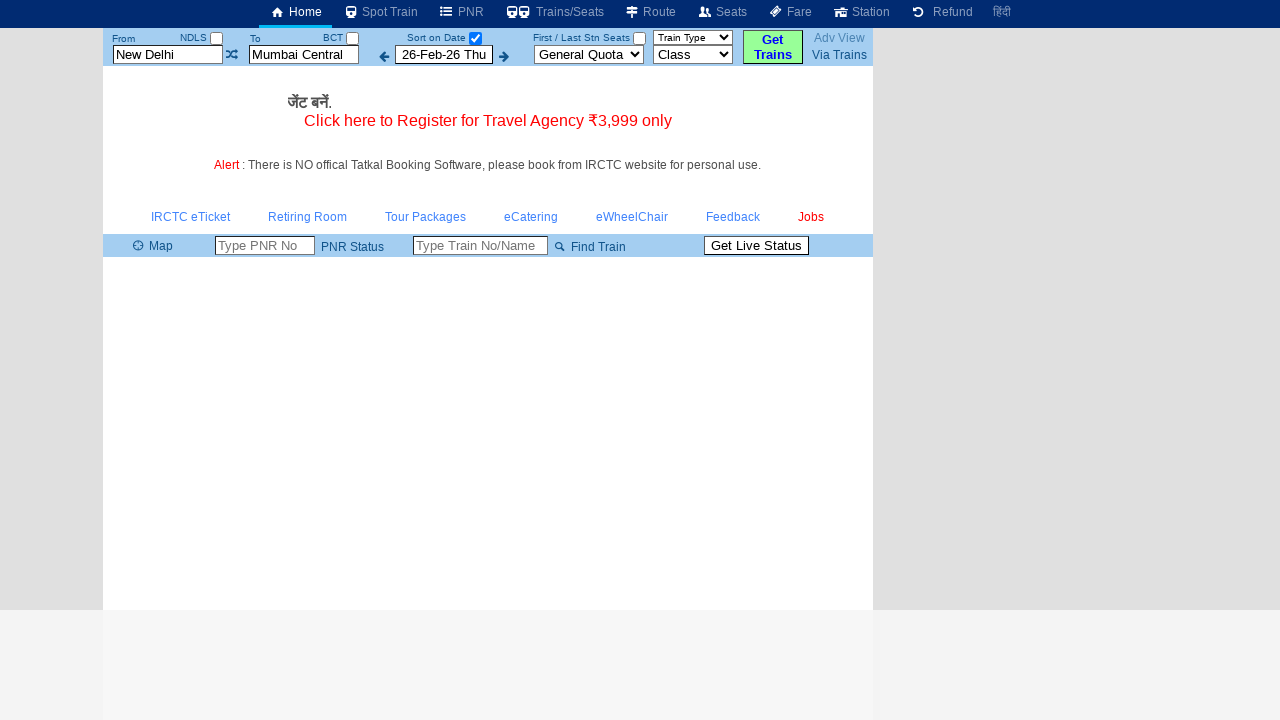

Cleared departure station field on #txtStationFrom
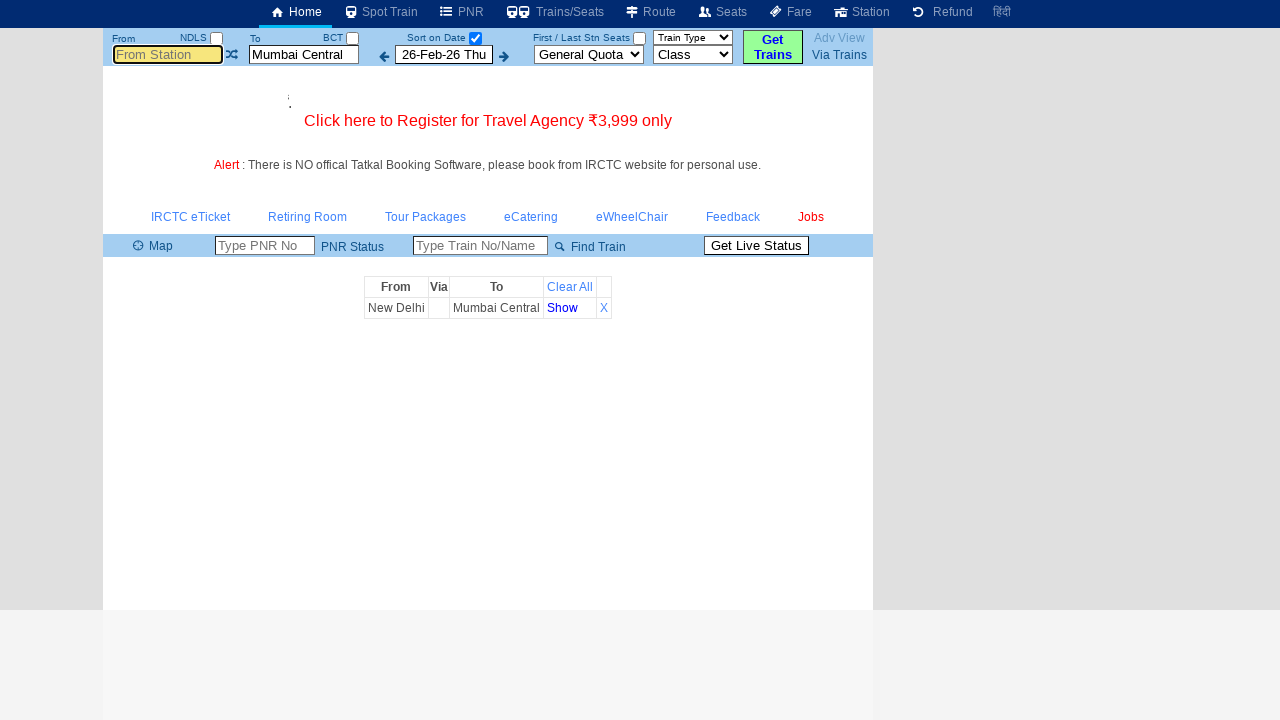

Filled departure station field with 'ms' on #txtStationFrom
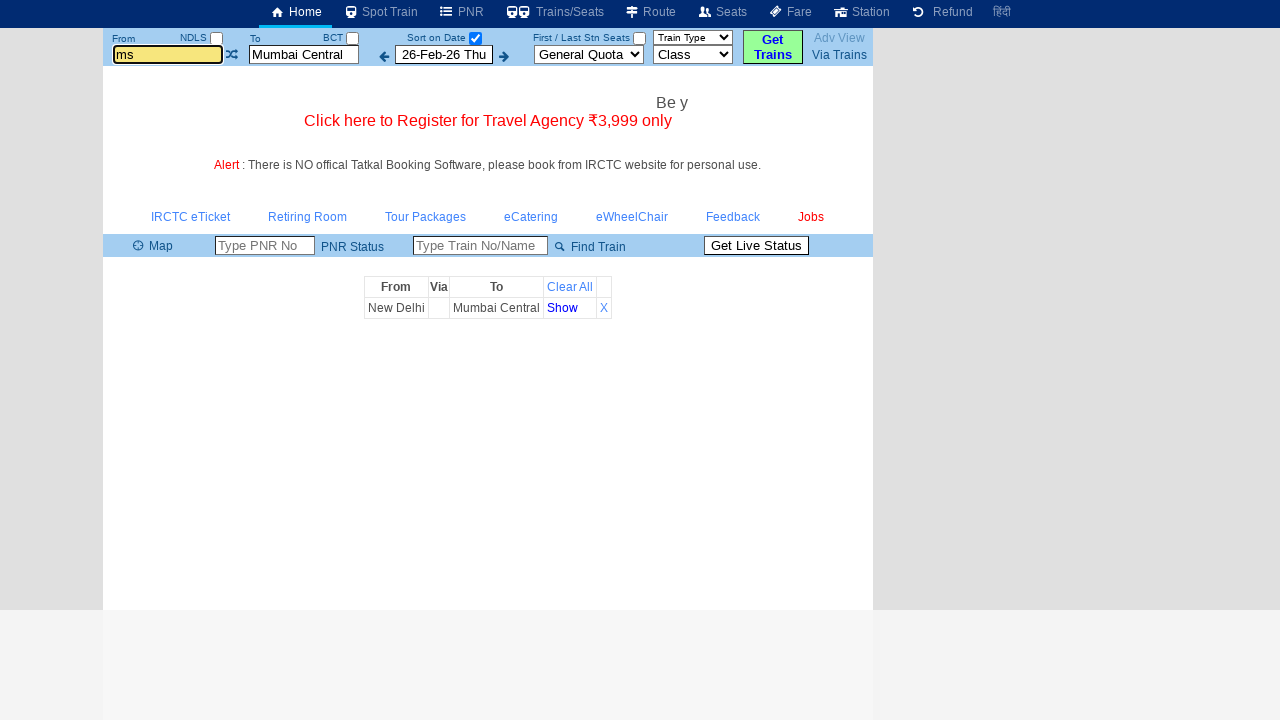

Pressed Enter to confirm departure station on #txtStationFrom
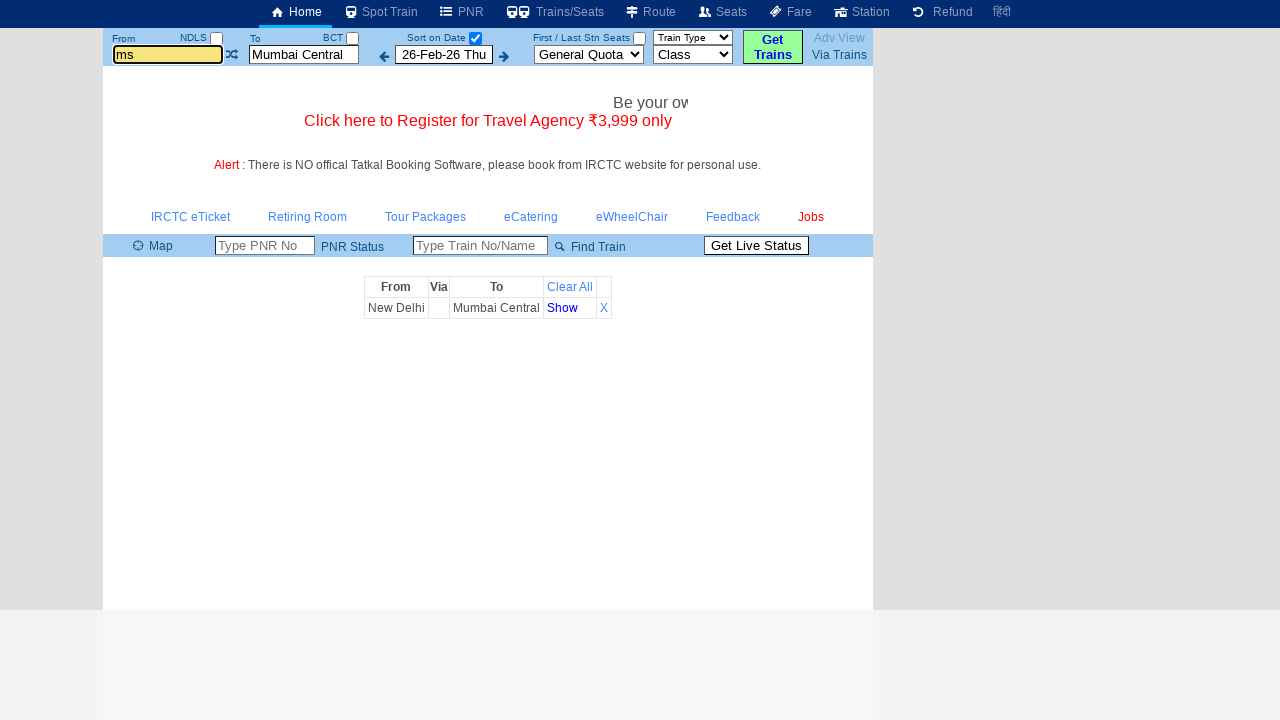

Cleared arrival station field on #txtStationTo
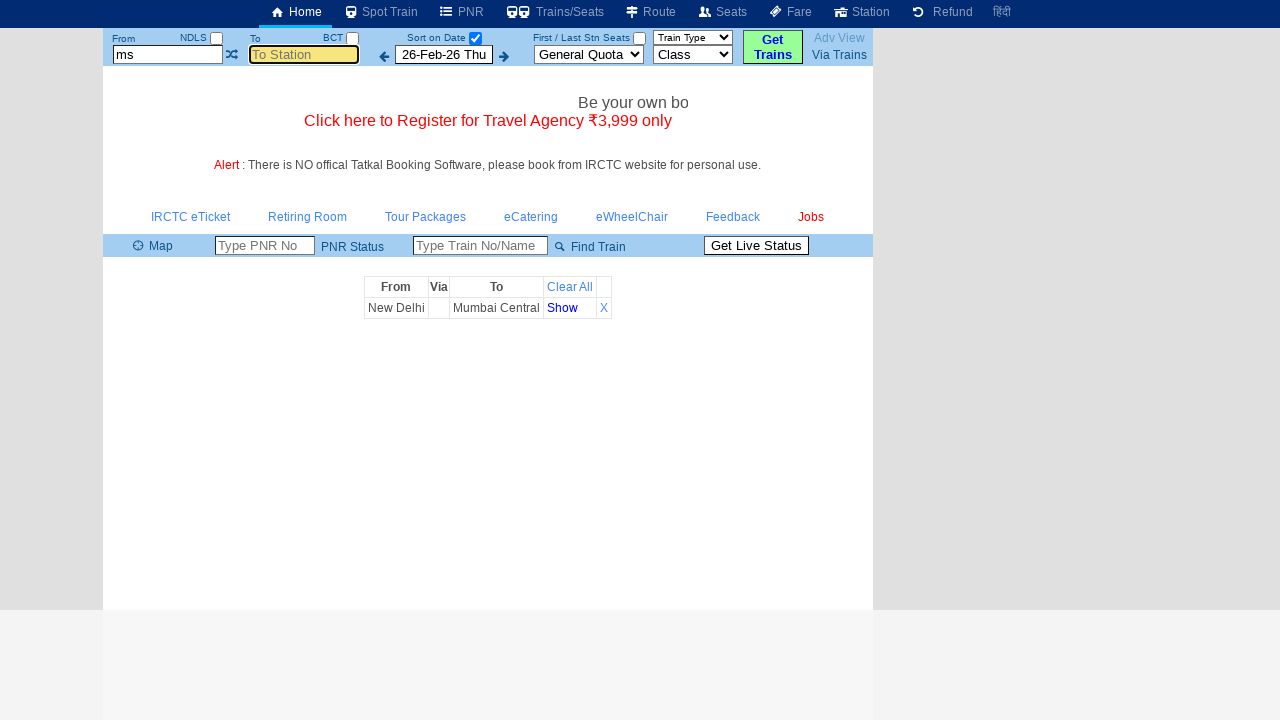

Filled arrival station field with 'co' on #txtStationTo
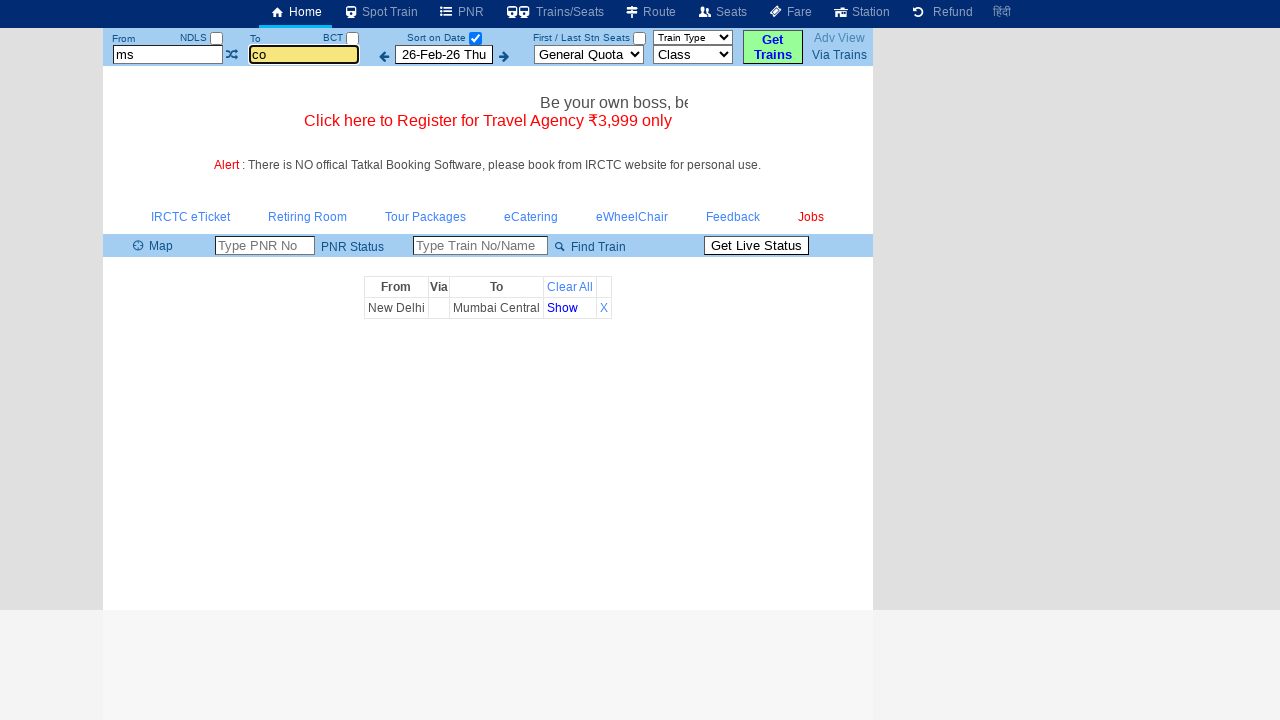

Pressed Enter to confirm arrival station on #txtStationTo
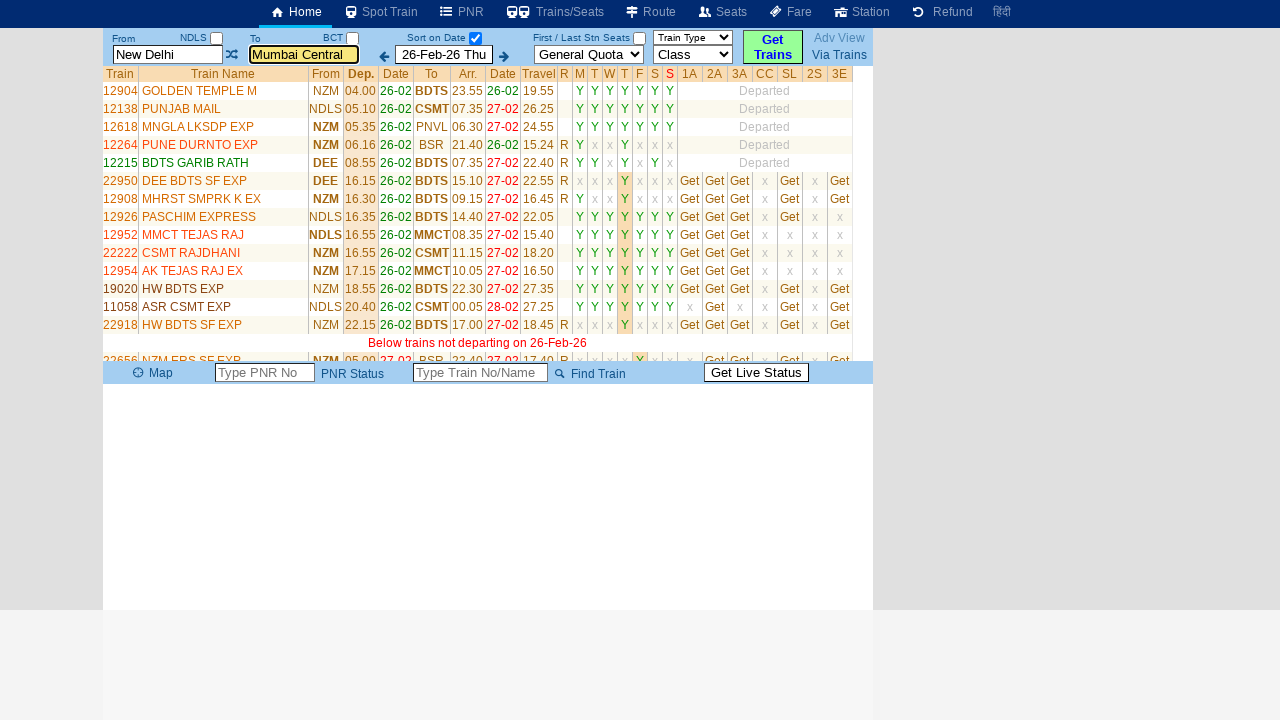

Waited 2 seconds for results to start loading
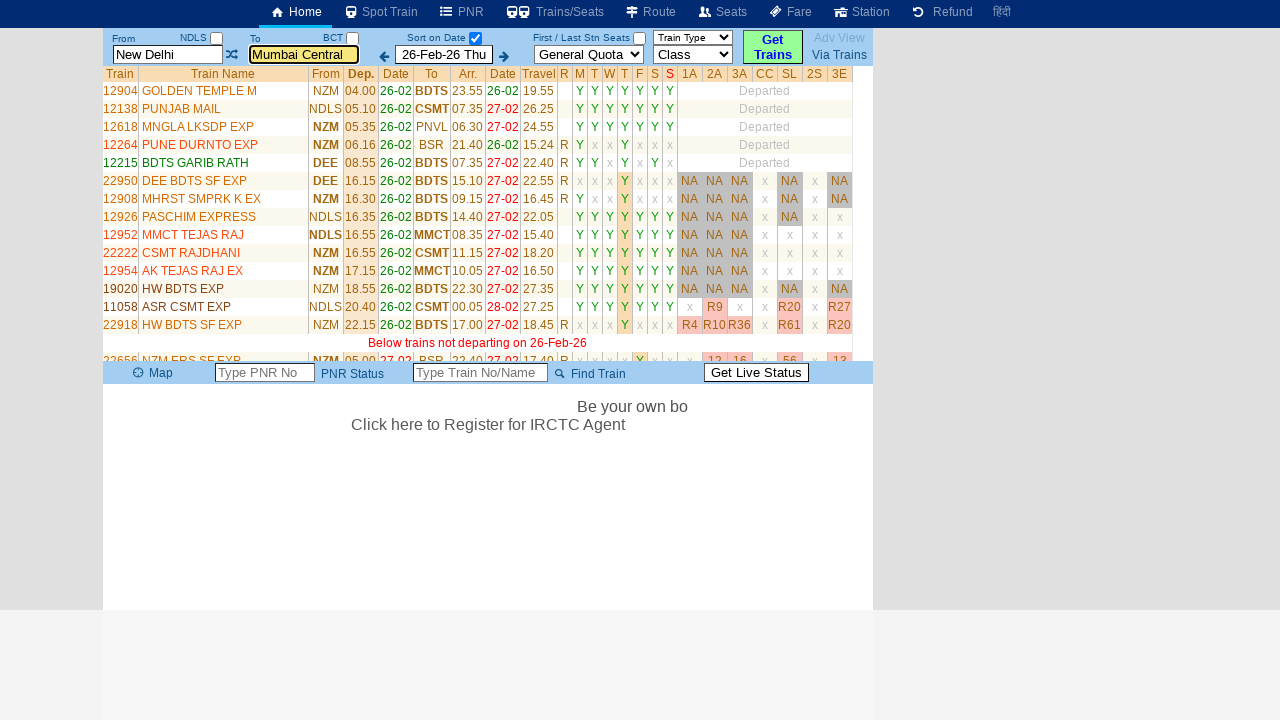

Unchecked date selection checkbox at (475, 38) on #chkSelectDateOnly
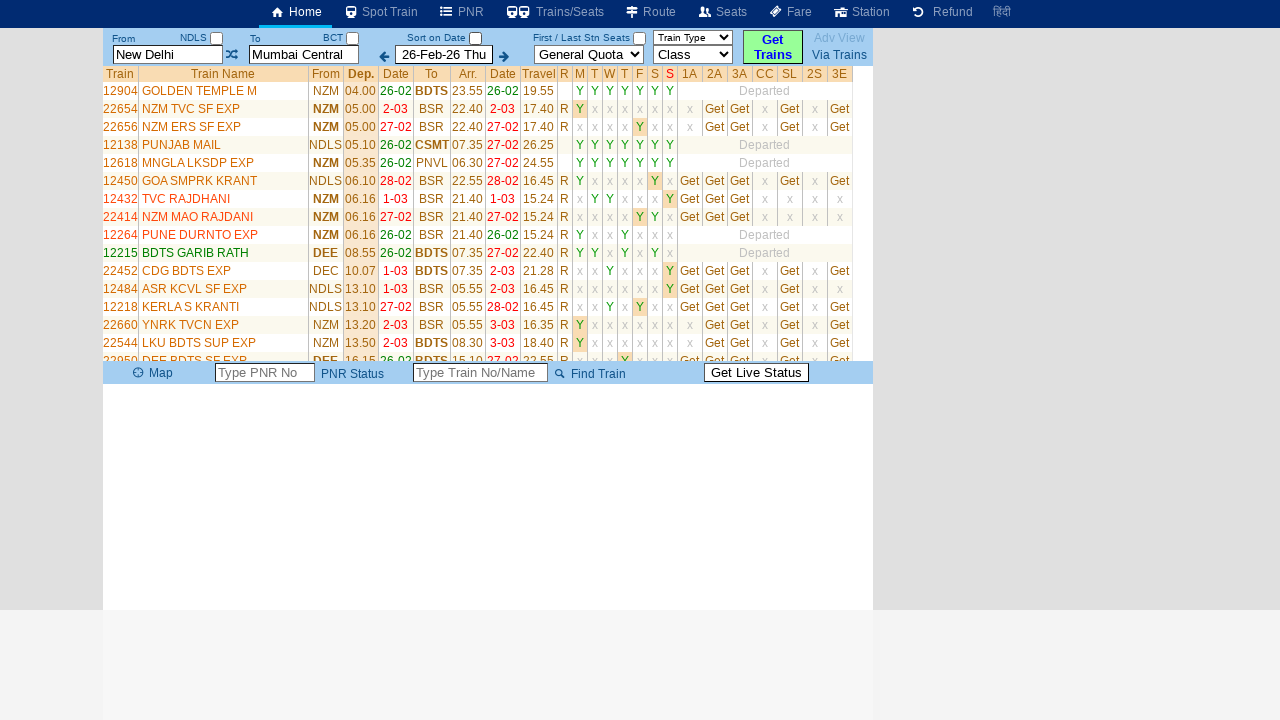

Waited 3 seconds for train list to load
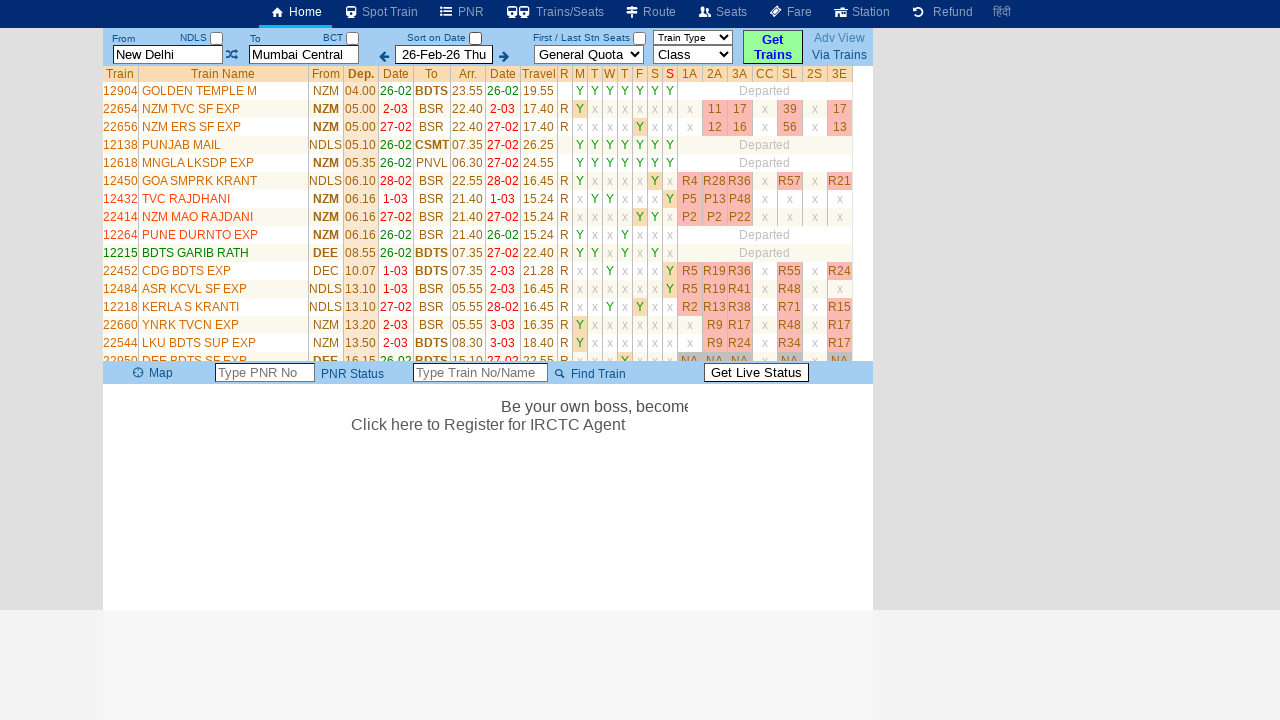

Train list selector became visible
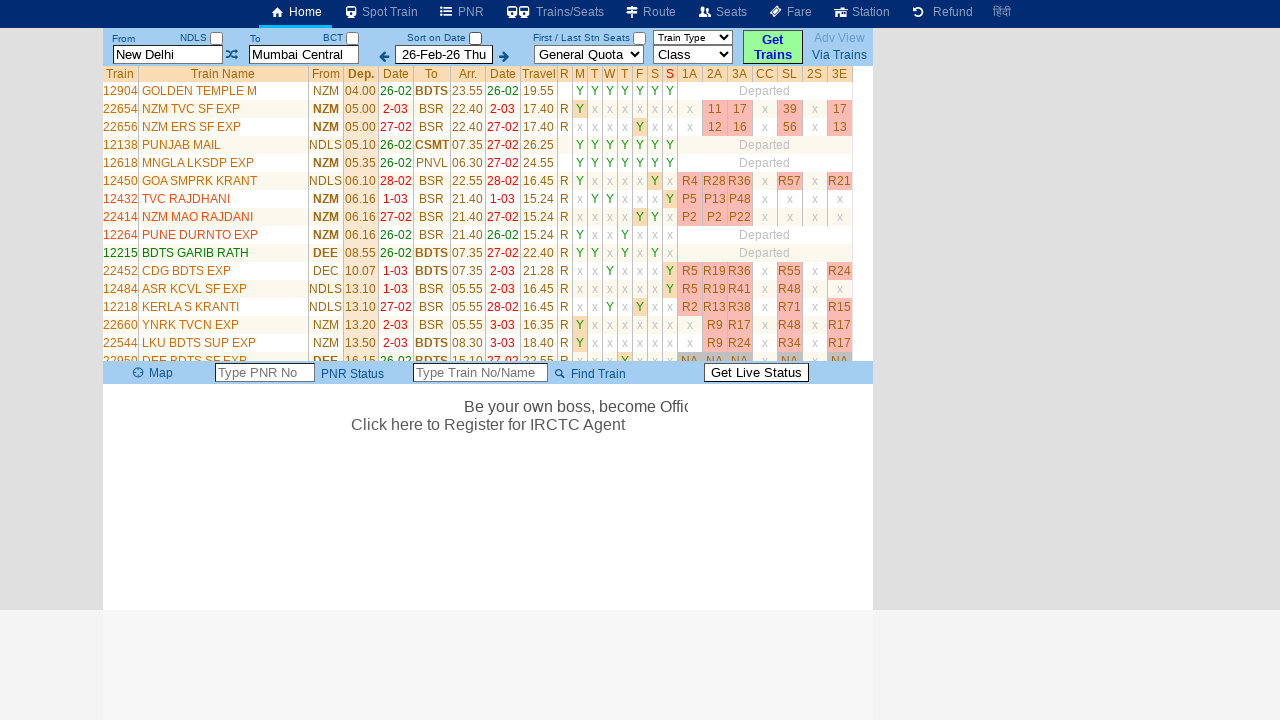

Retrieved all train name elements from the train list
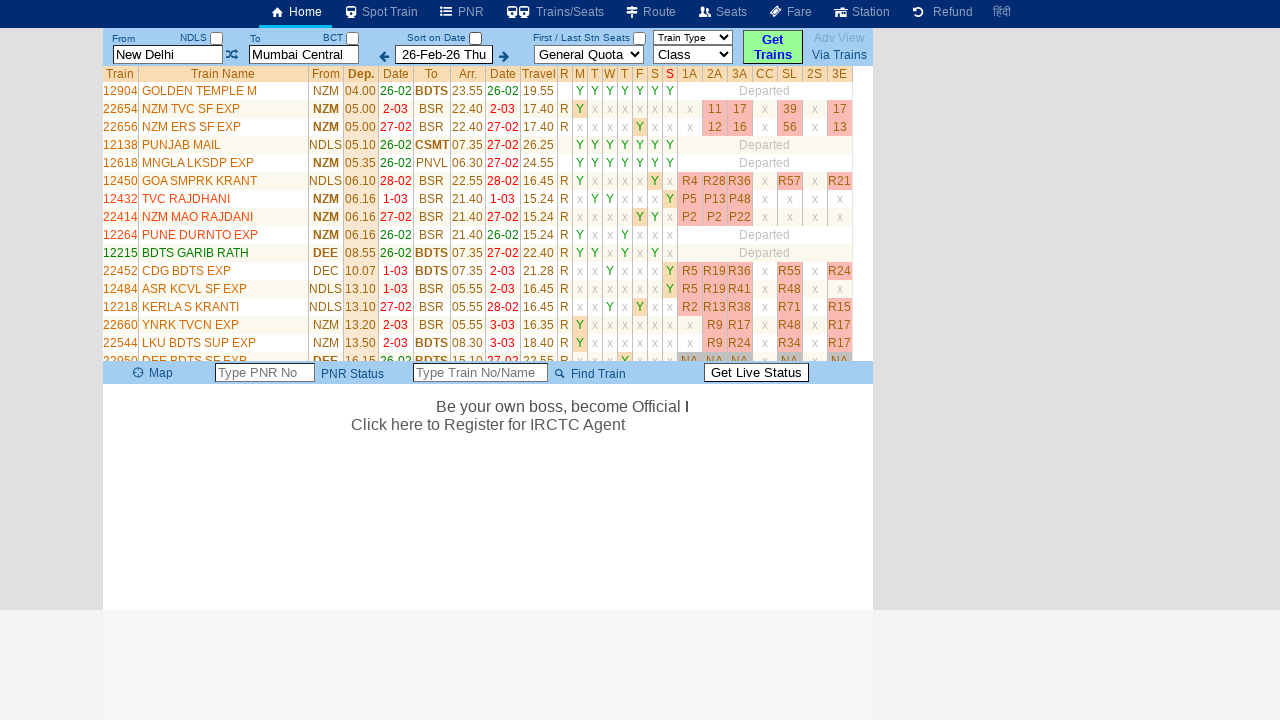

Verified train element is visible
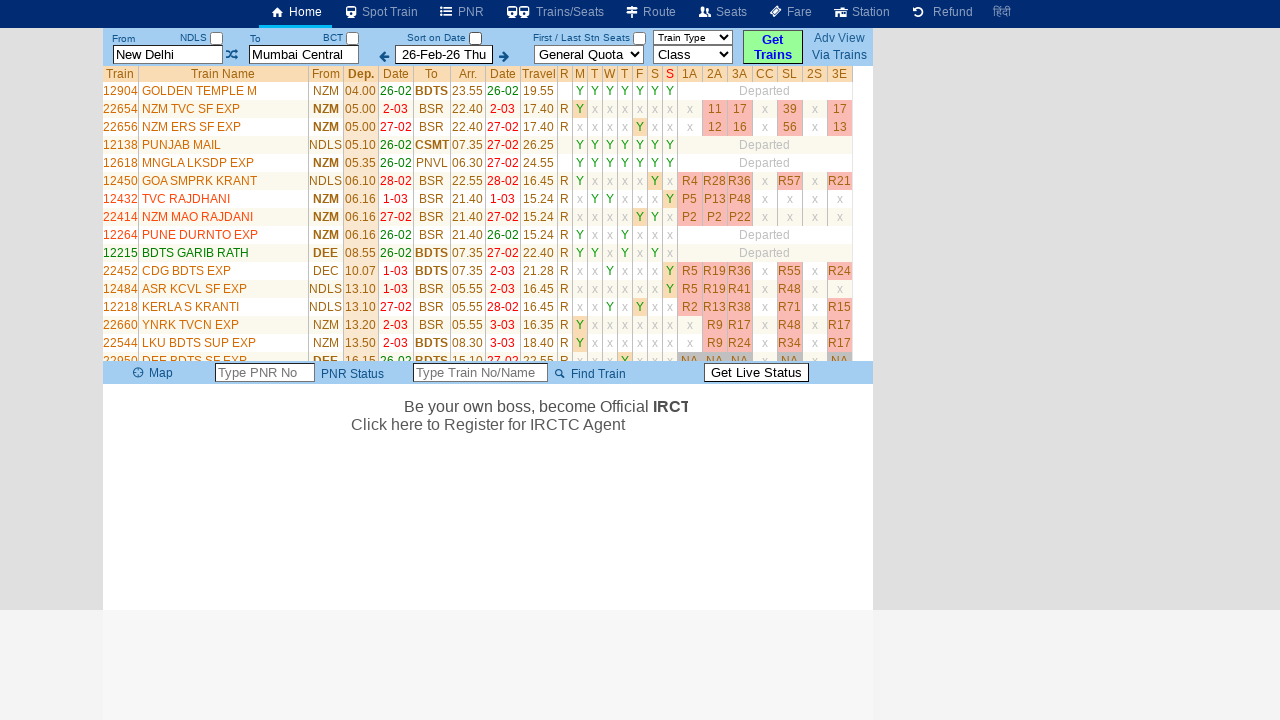

Verified train element is visible
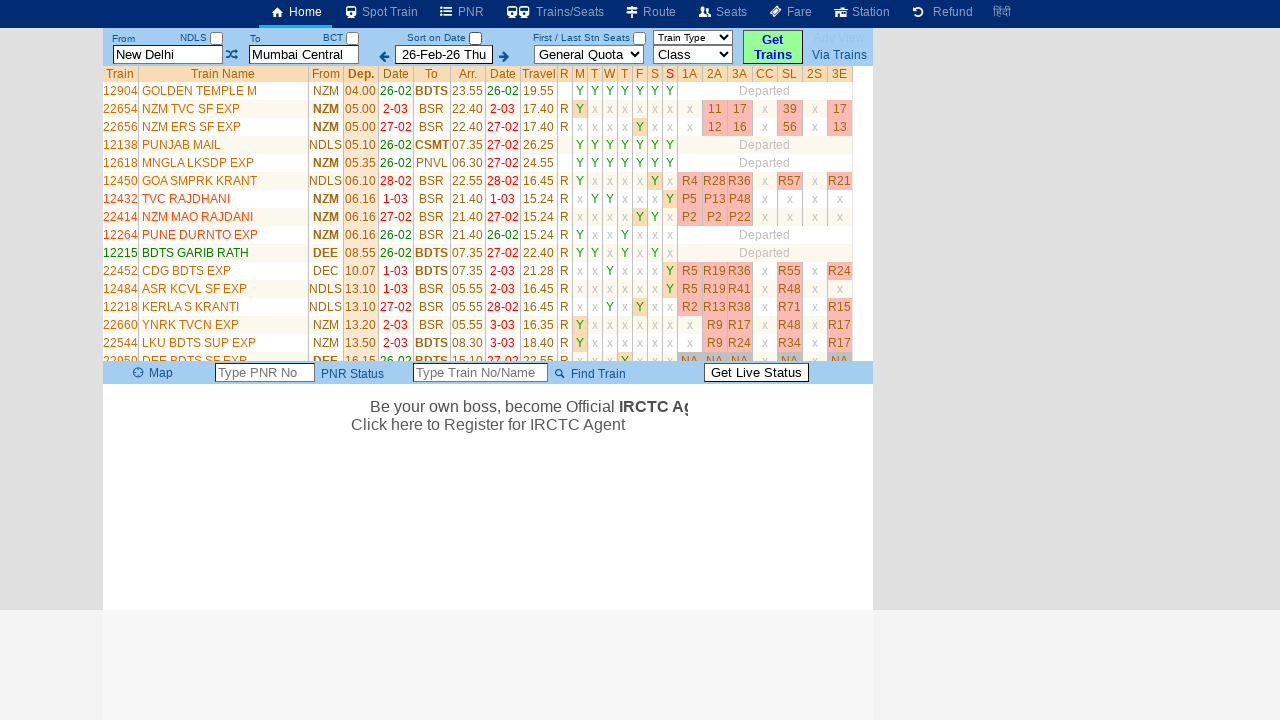

Verified train element is visible
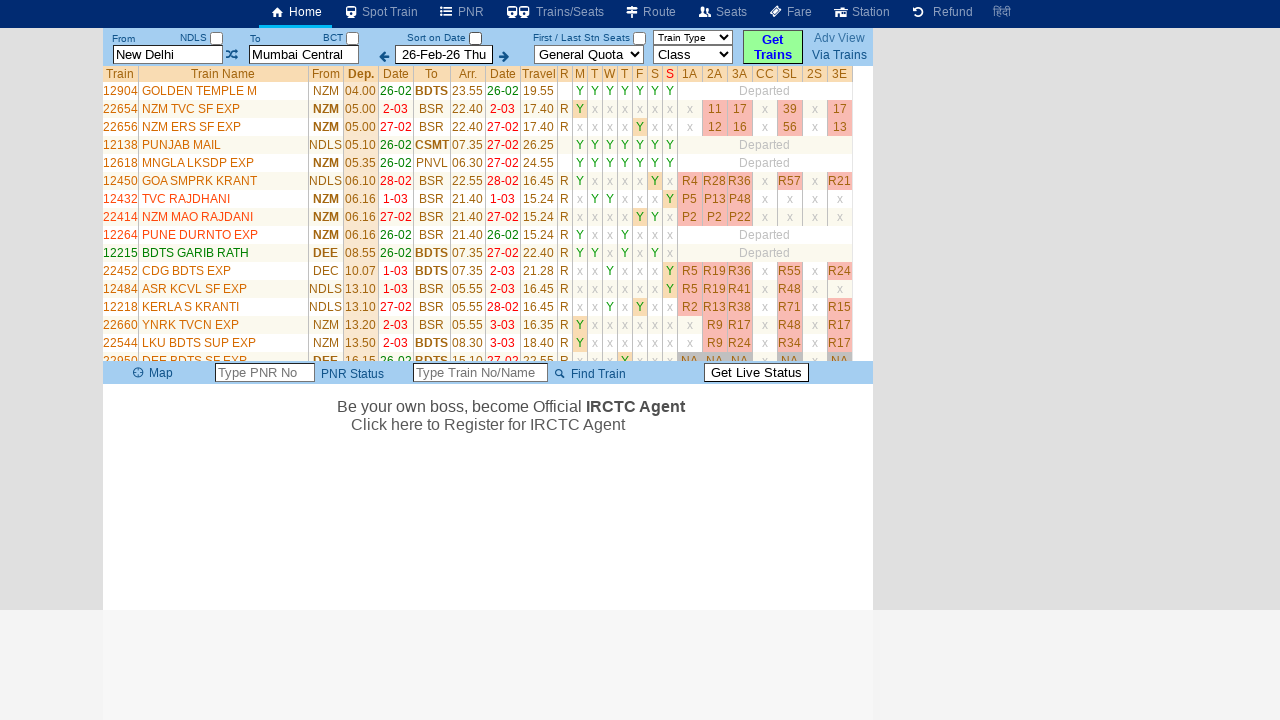

Verified train element is visible
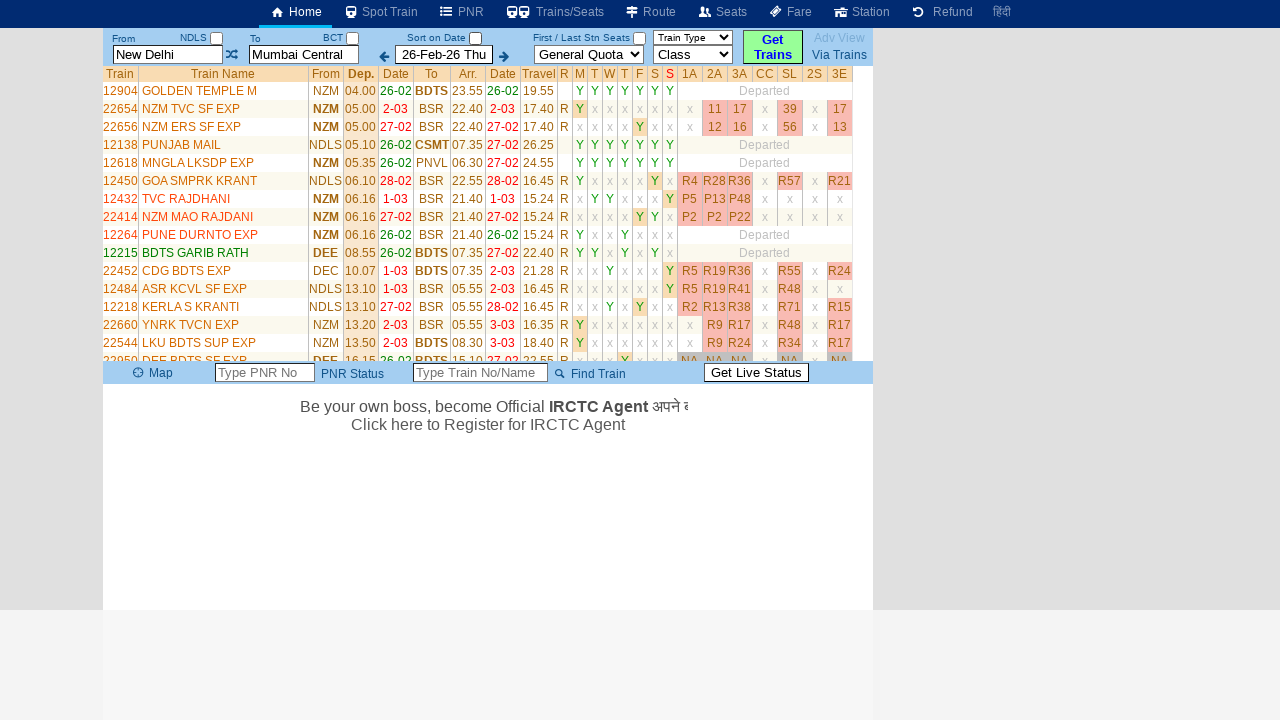

Verified train element is visible
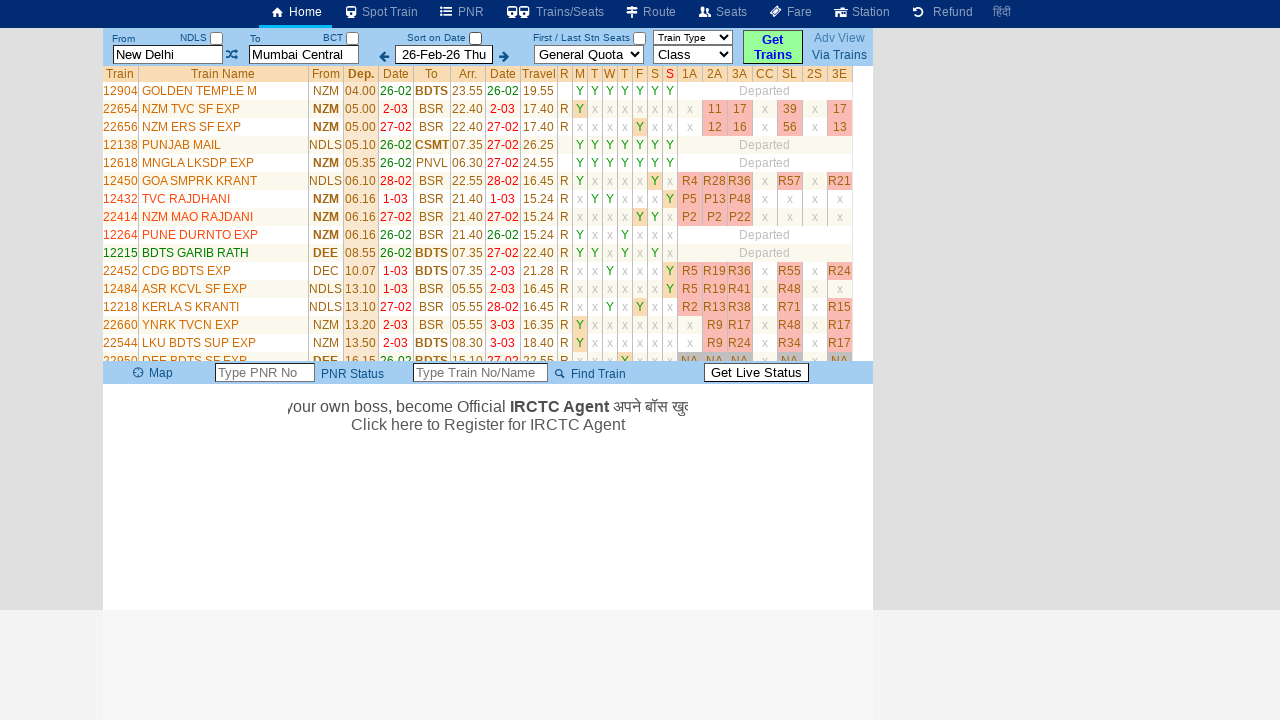

Verified train element is visible
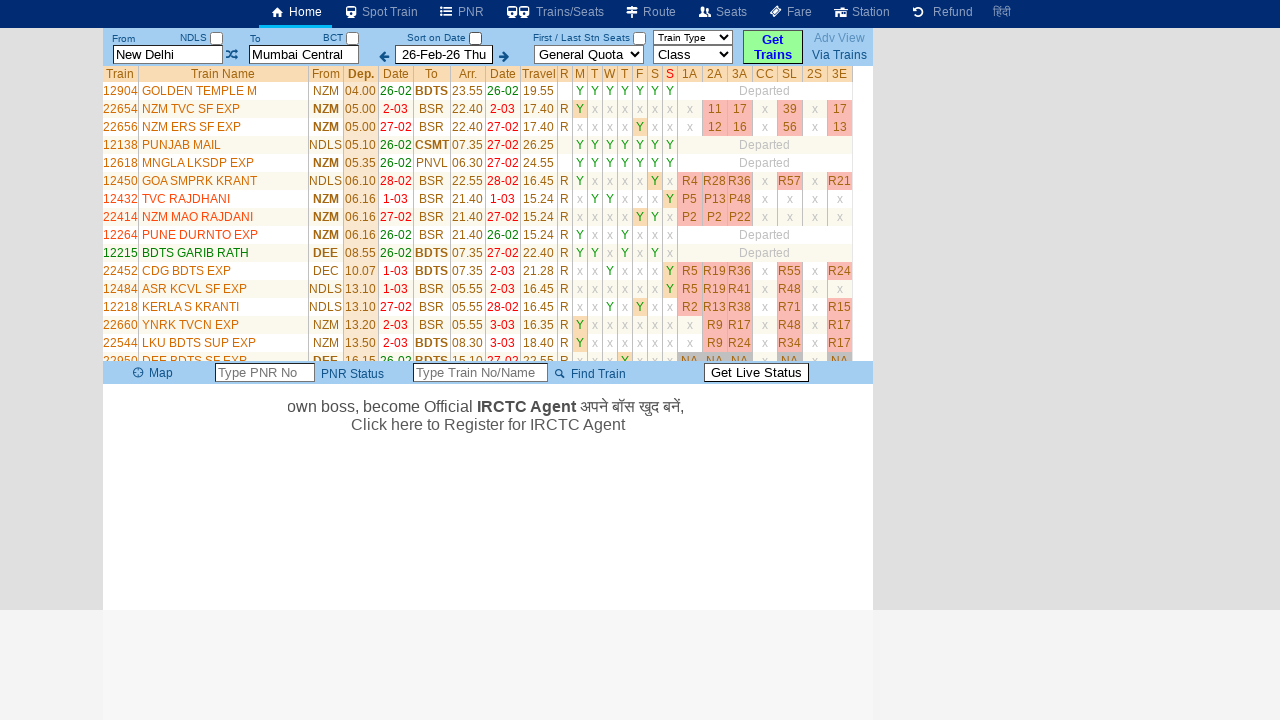

Verified train element is visible
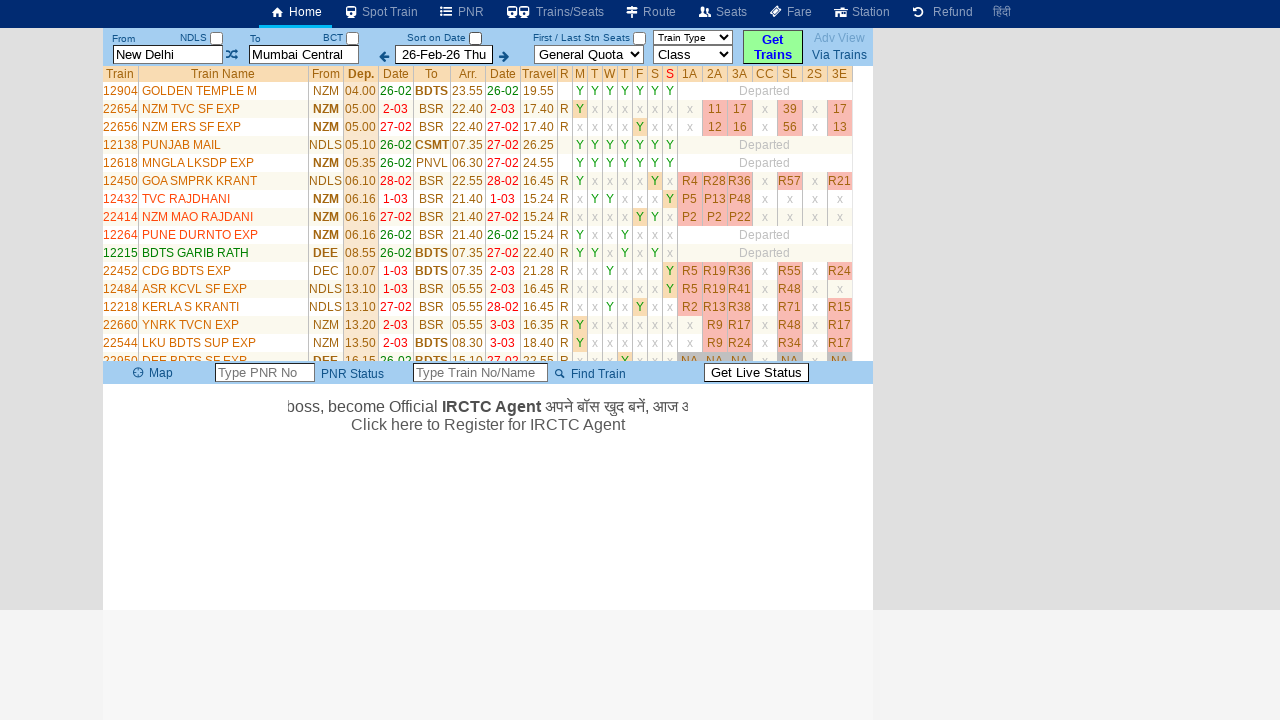

Verified train element is visible
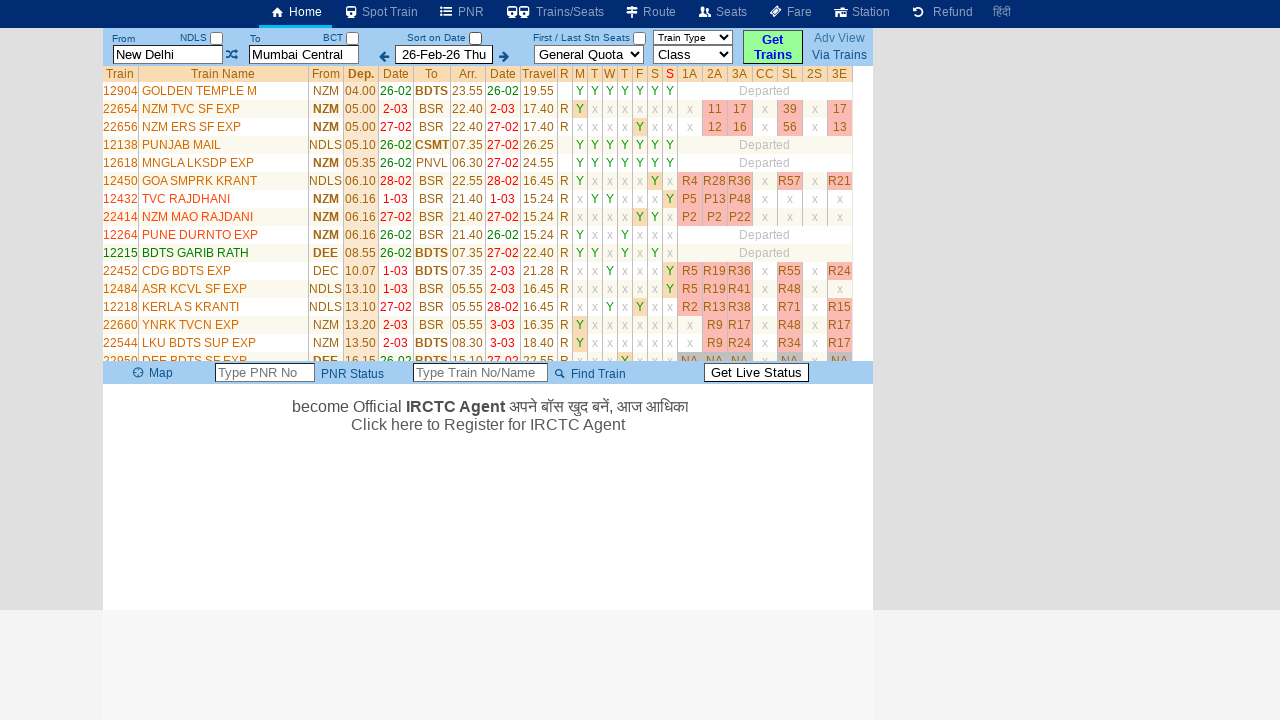

Verified train element is visible
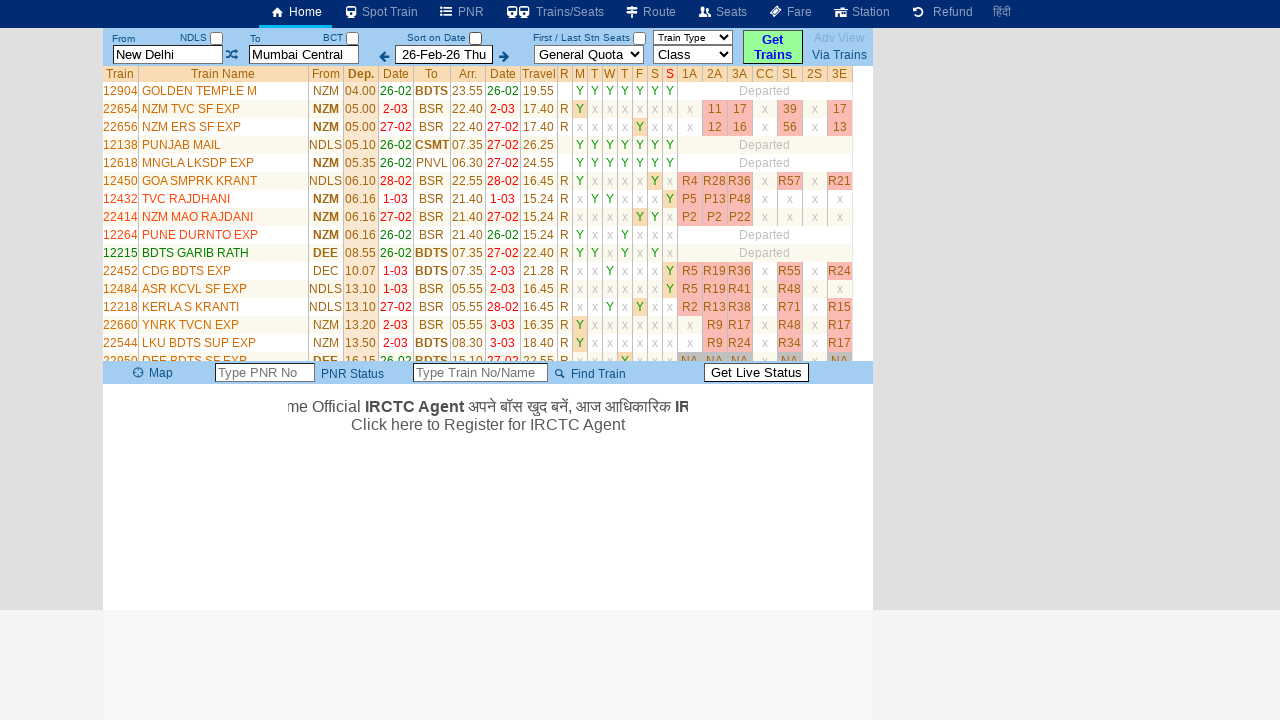

Verified train element is visible
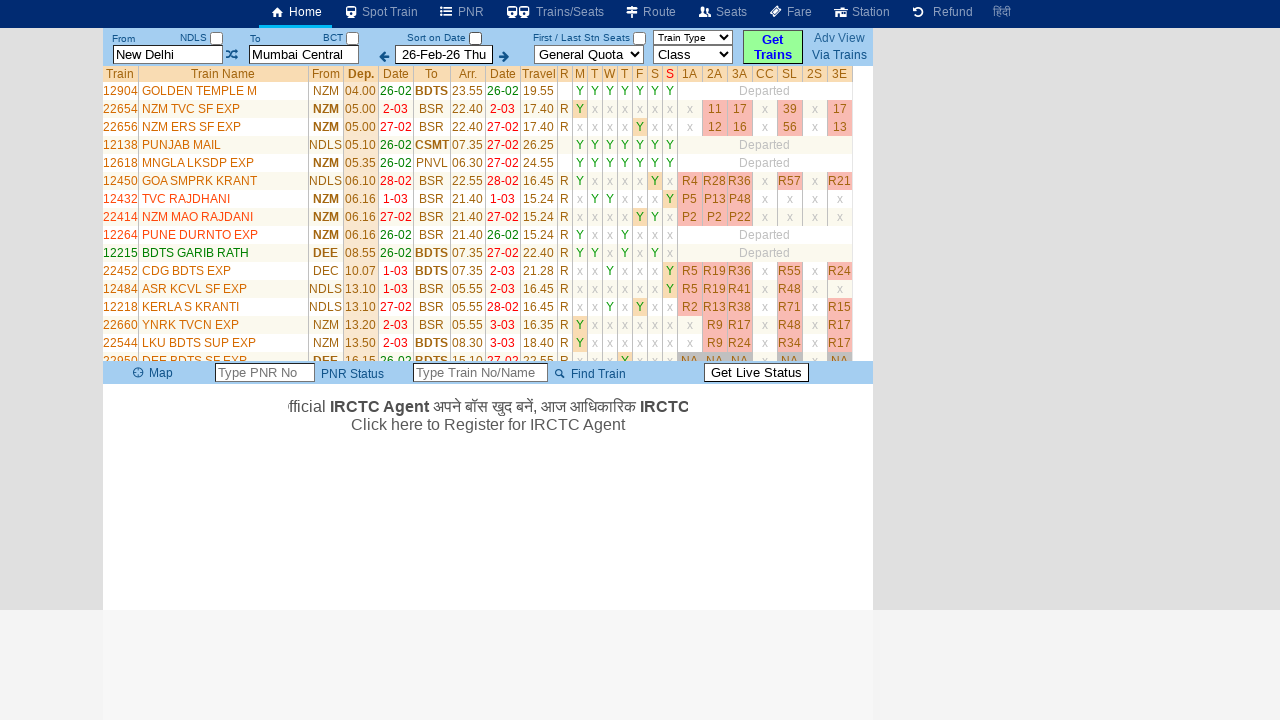

Verified train element is visible
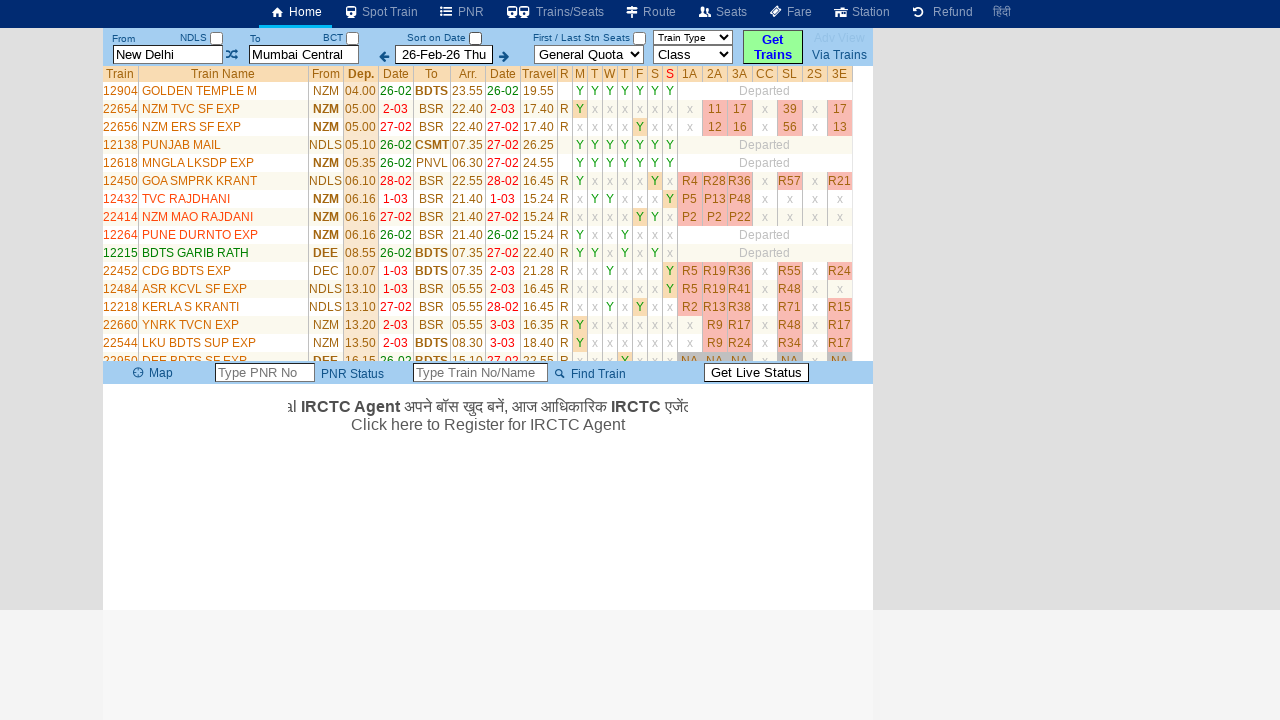

Verified train element is visible
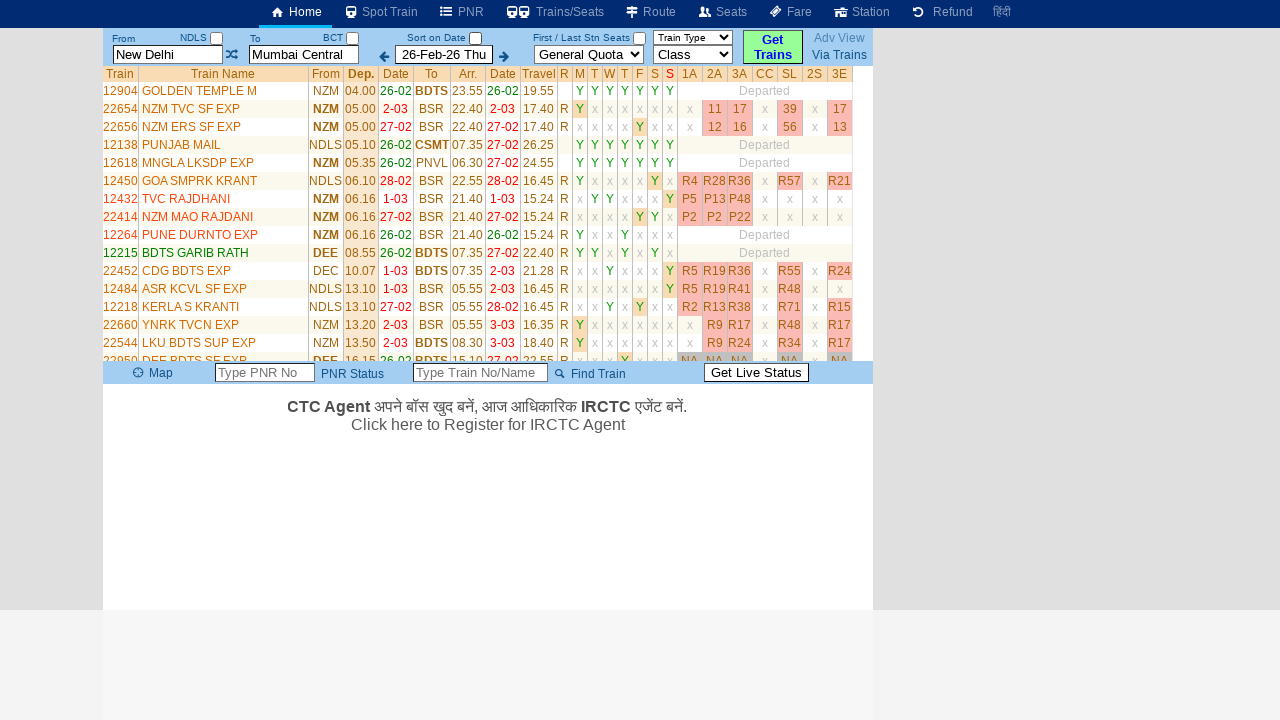

Verified train element is visible
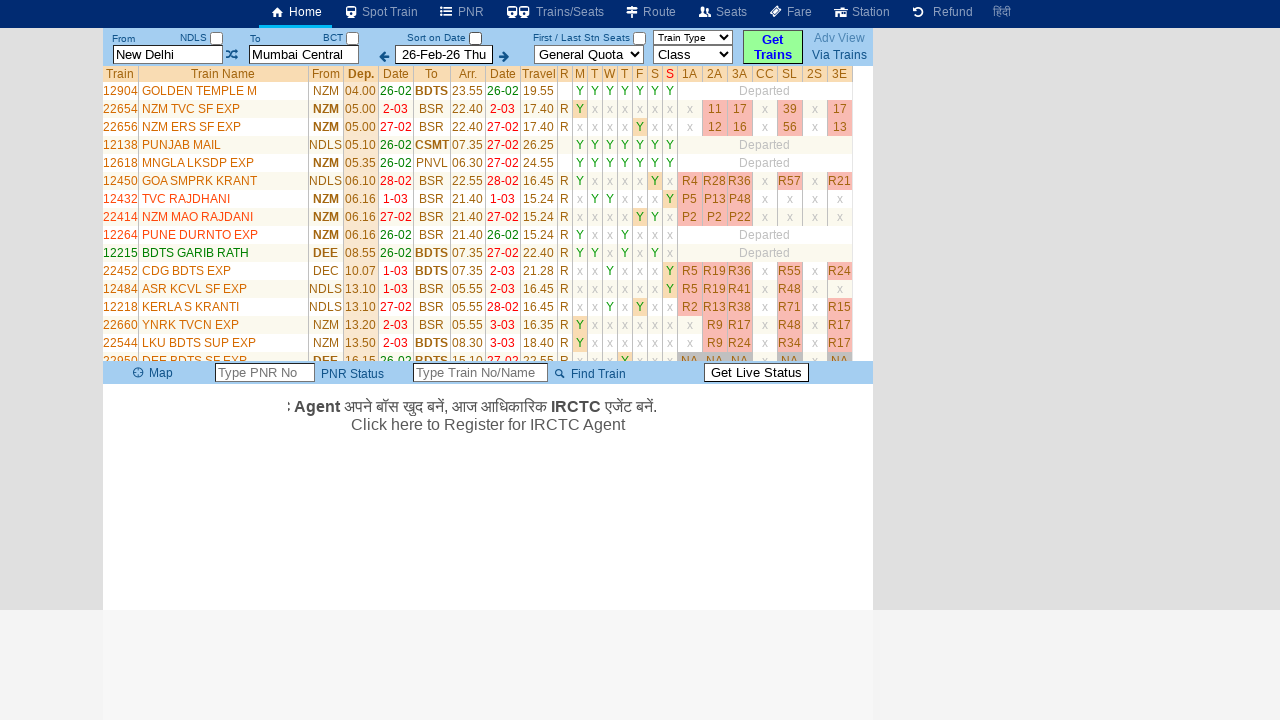

Verified train element is visible
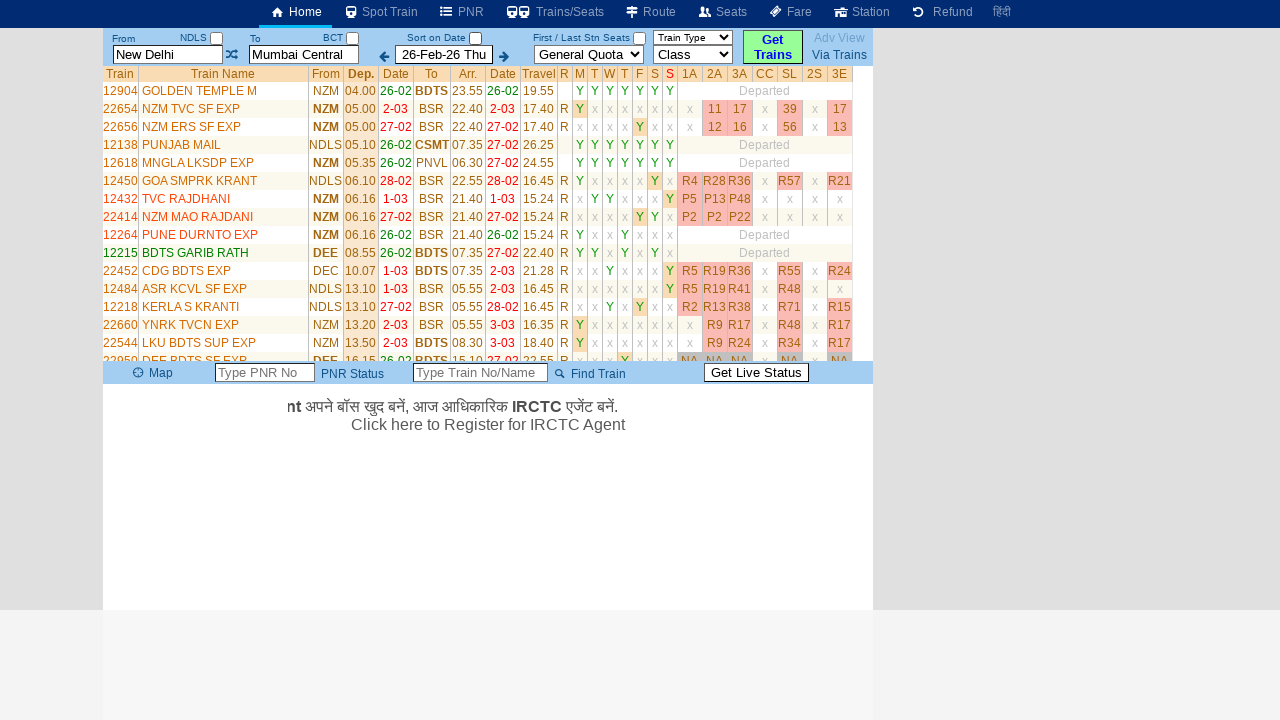

Verified train element is visible
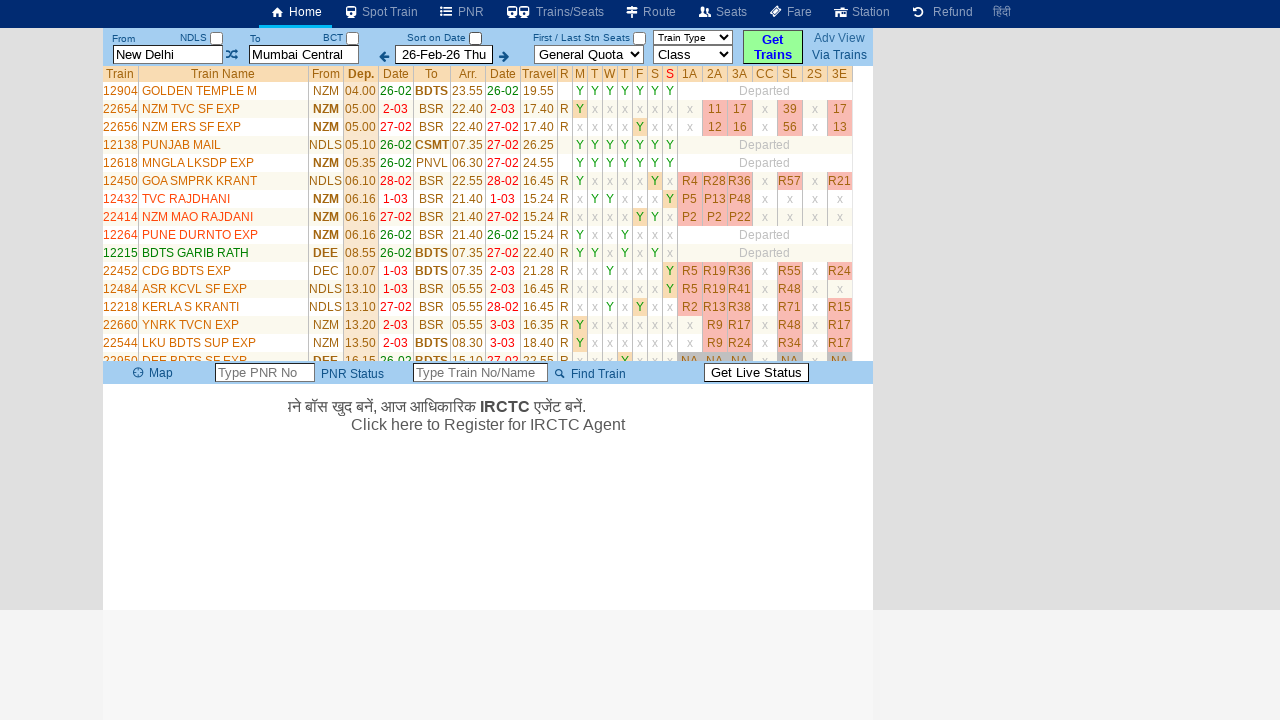

Verified train element is visible
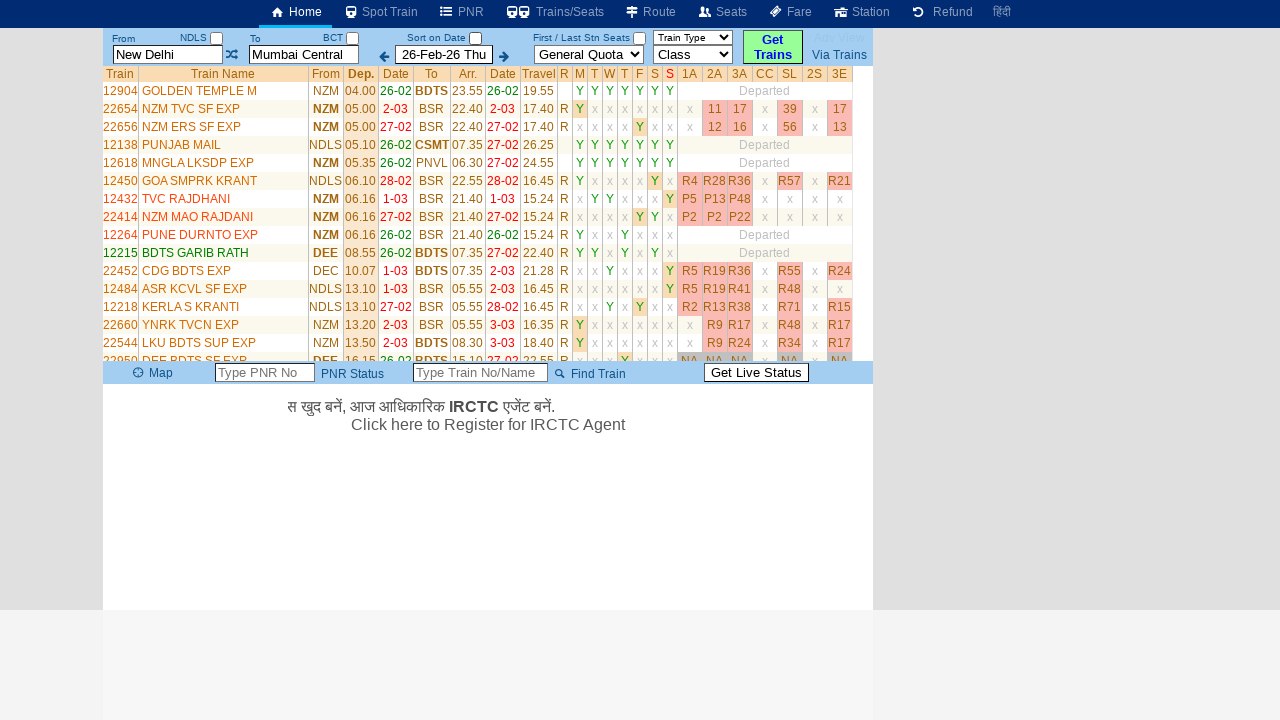

Verified train element is visible
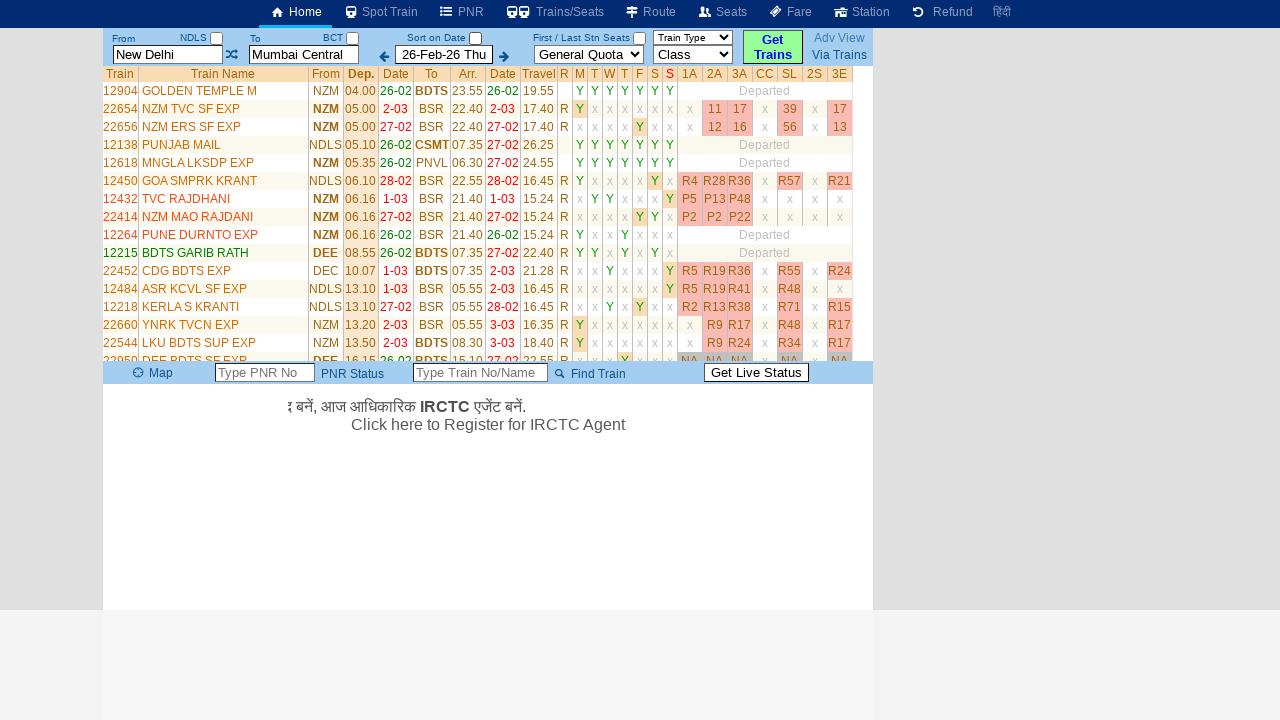

Verified train element is visible
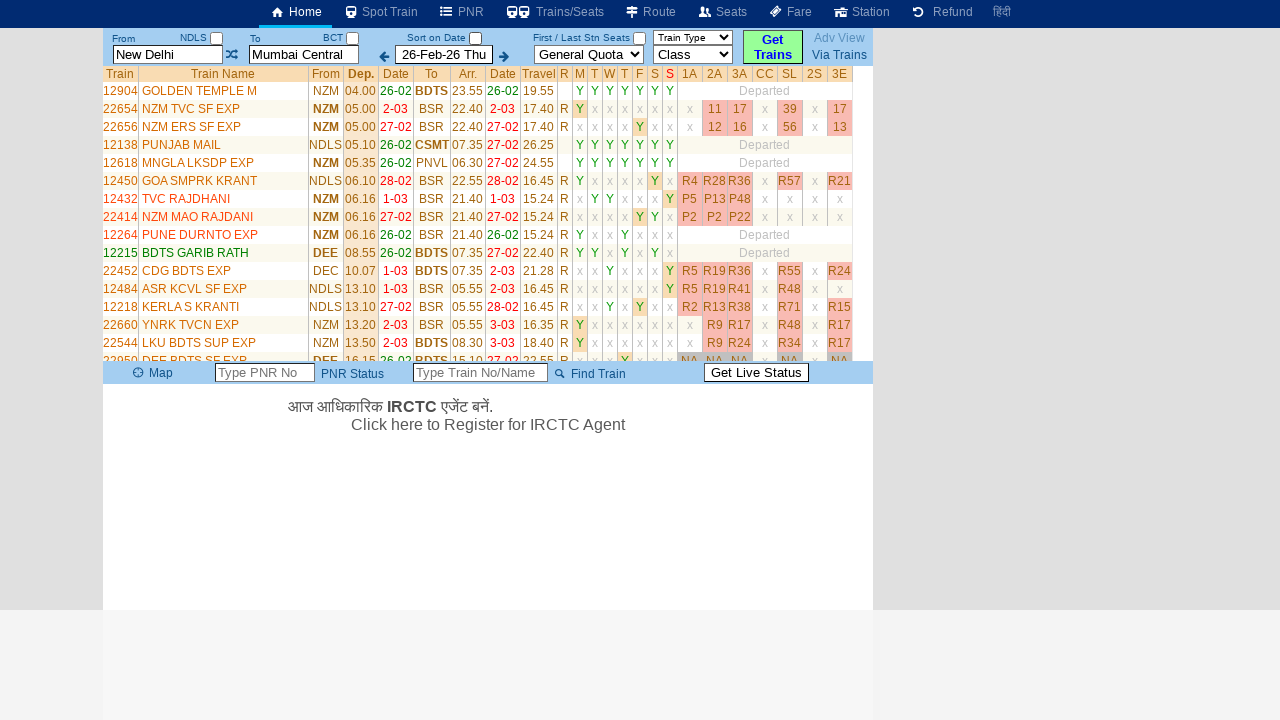

Verified train element is visible
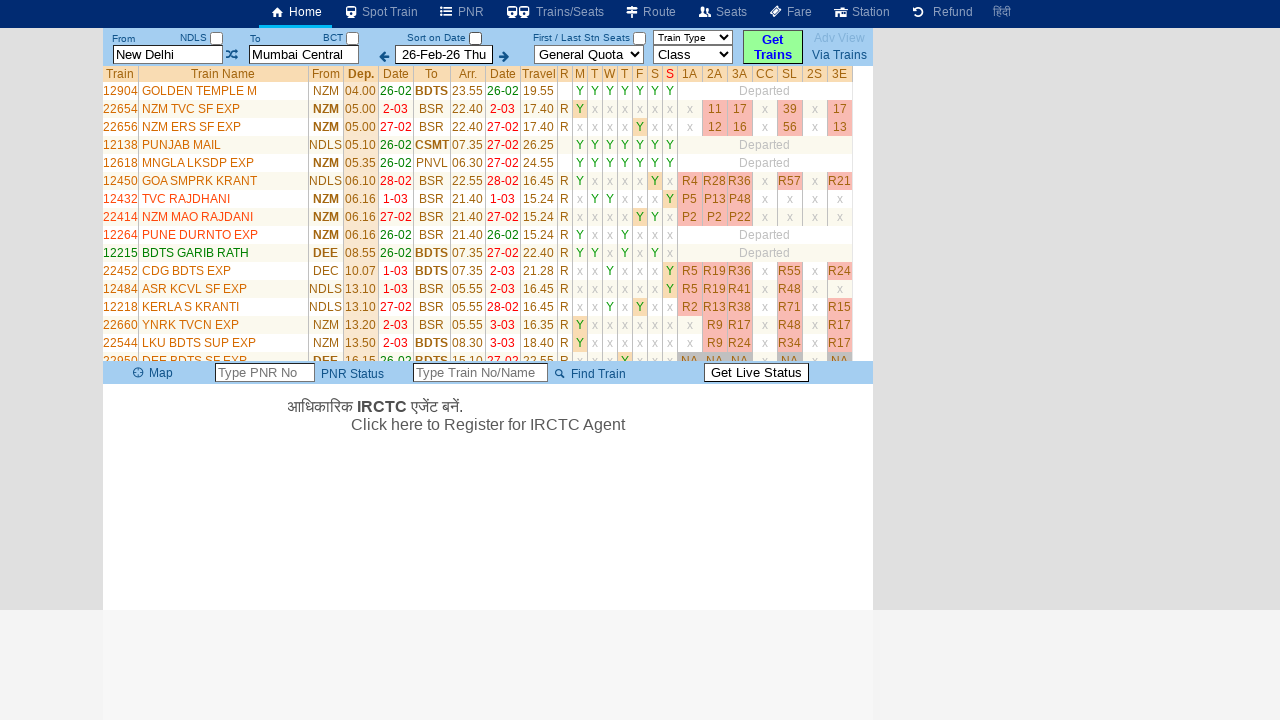

Verified train element is visible
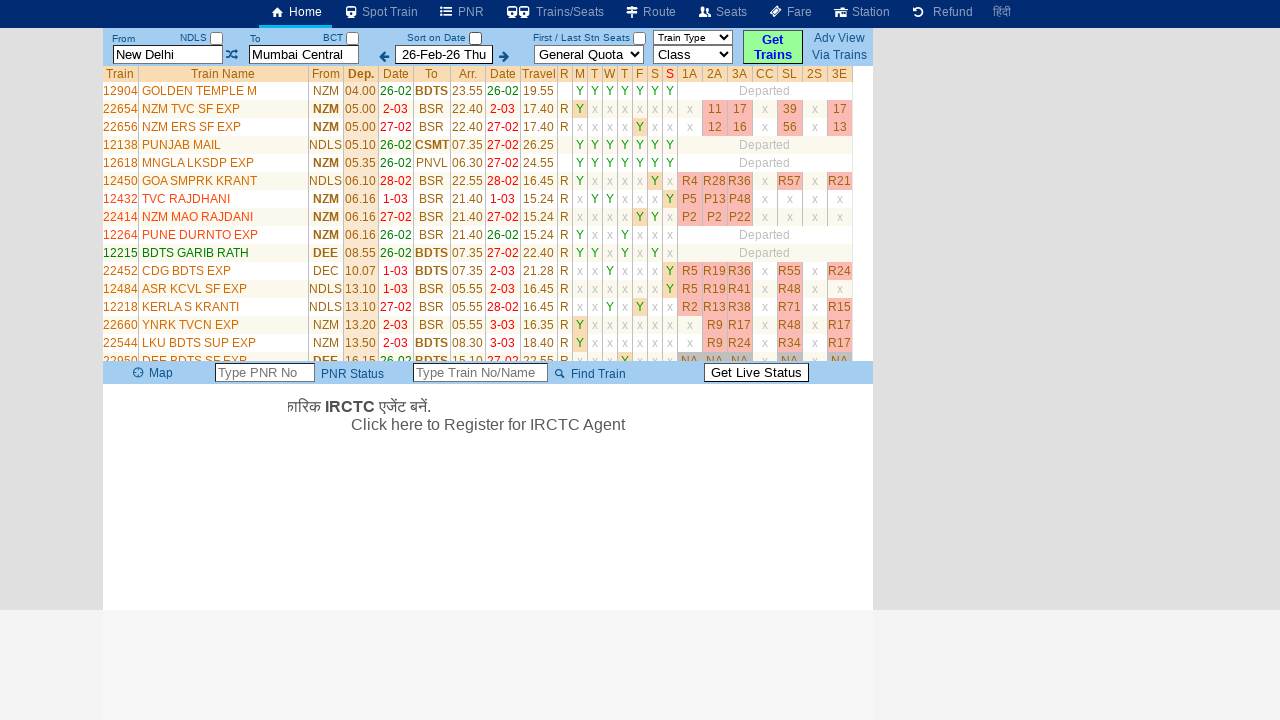

Verified train element is visible
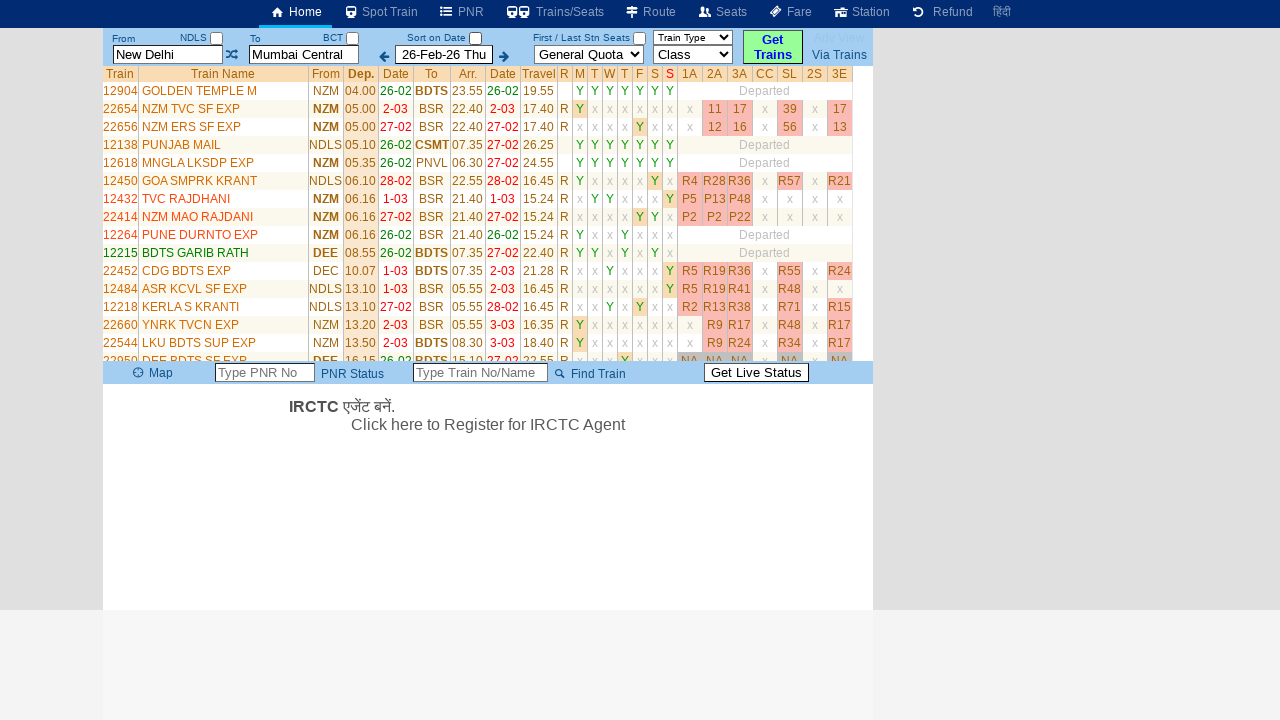

Verified train element is visible
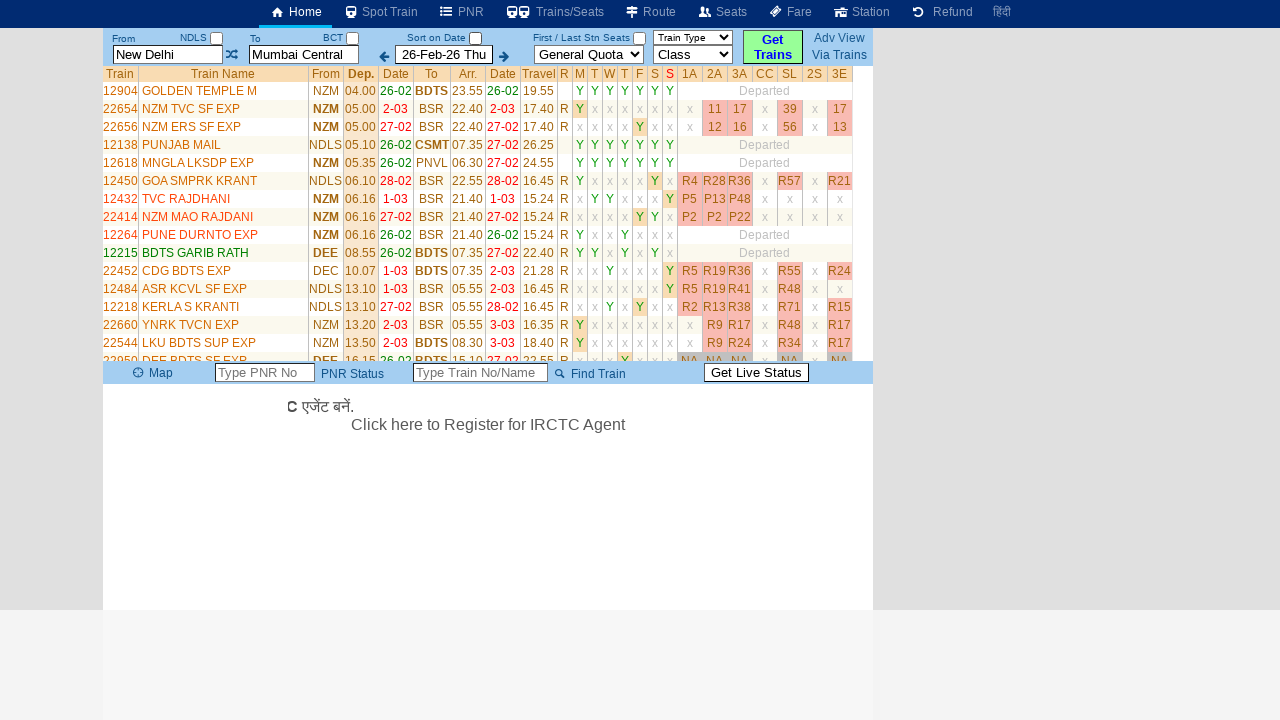

Verified train element is visible
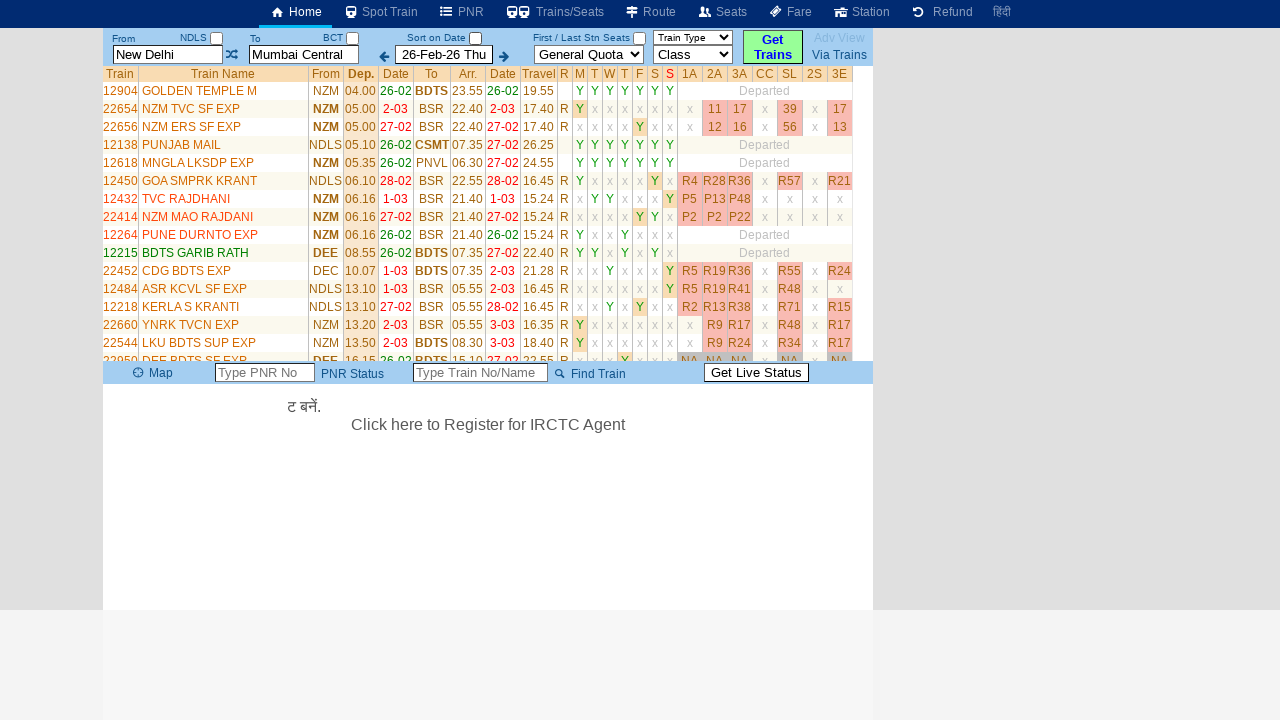

Verified train element is visible
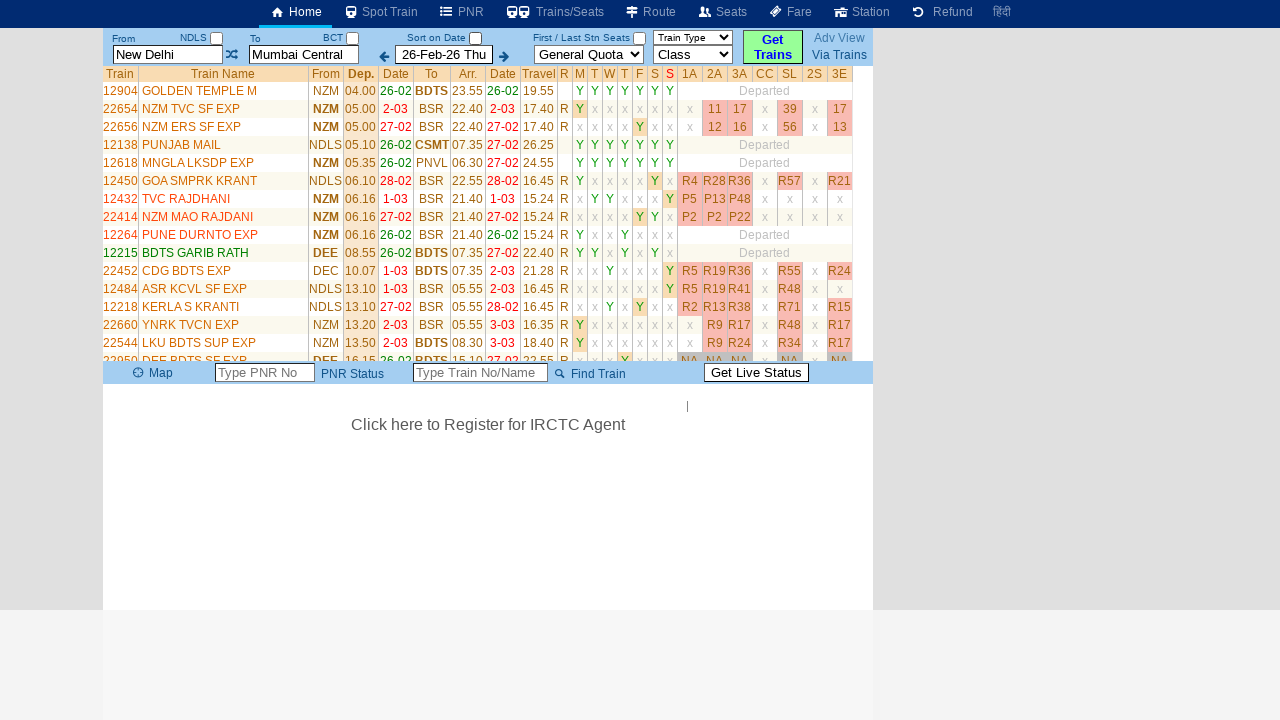

Verified train element is visible
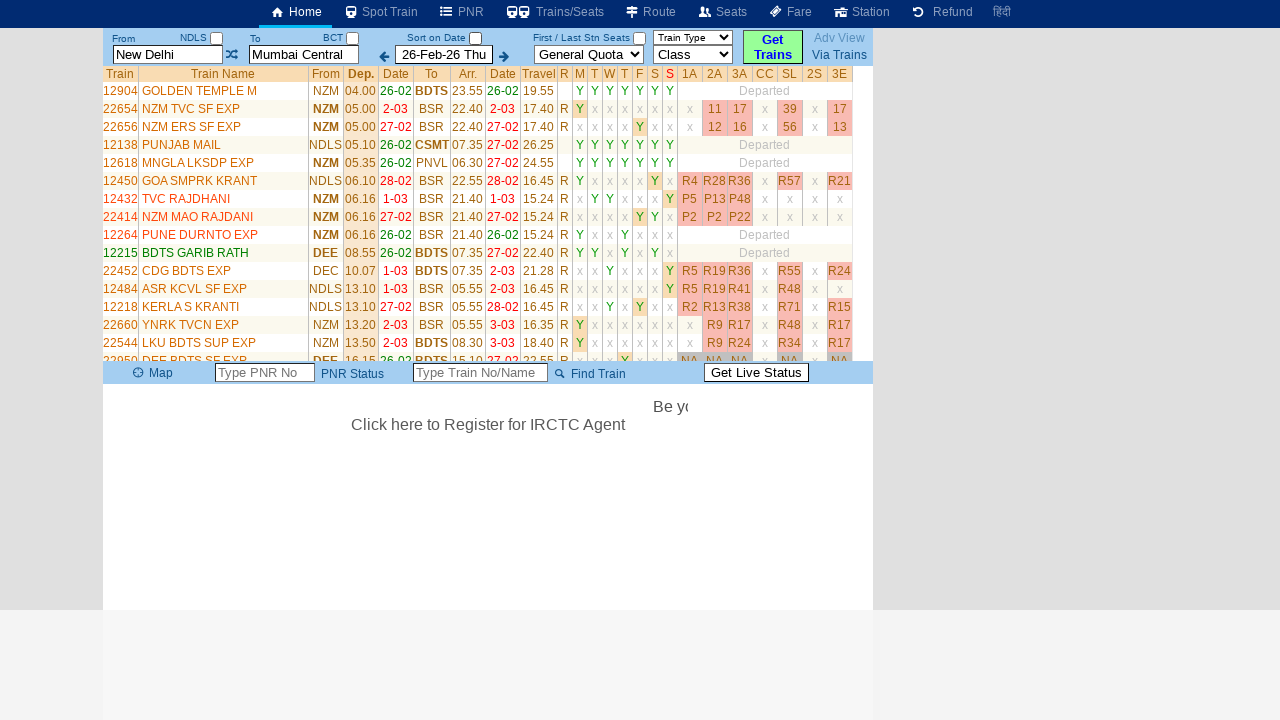

Verified train element is visible
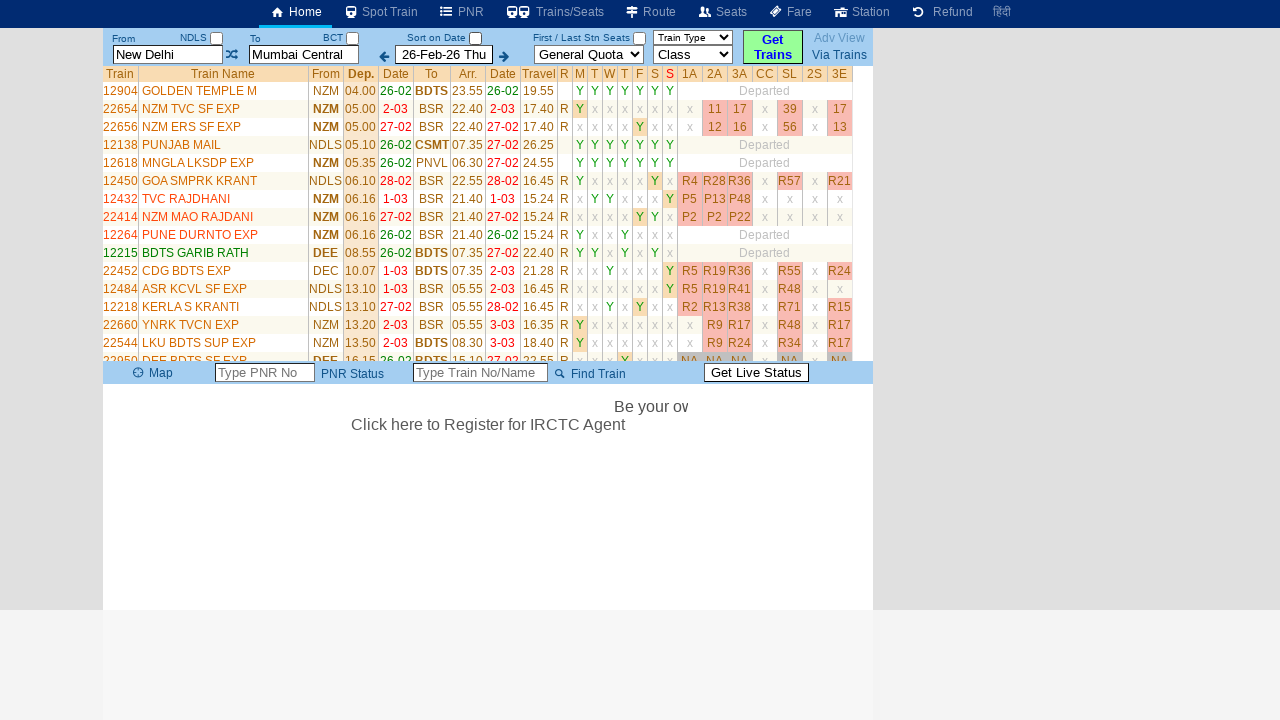

Verified train element is visible
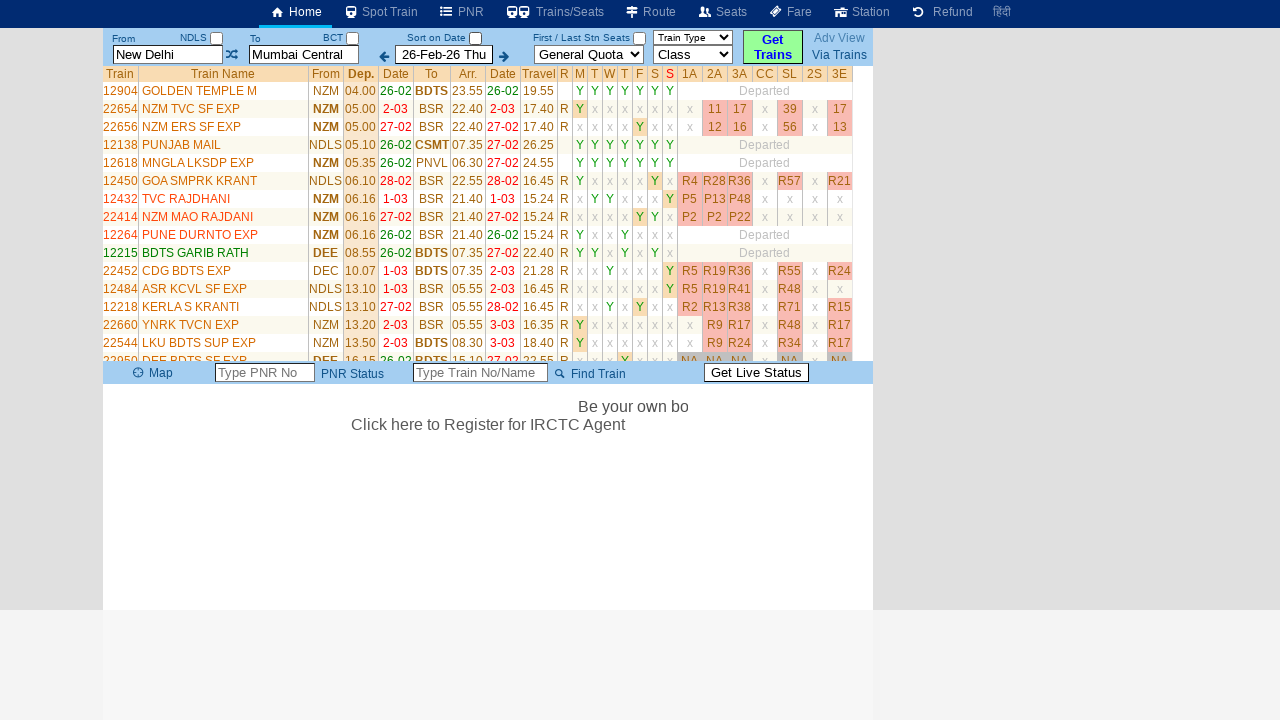

Verified train element is visible
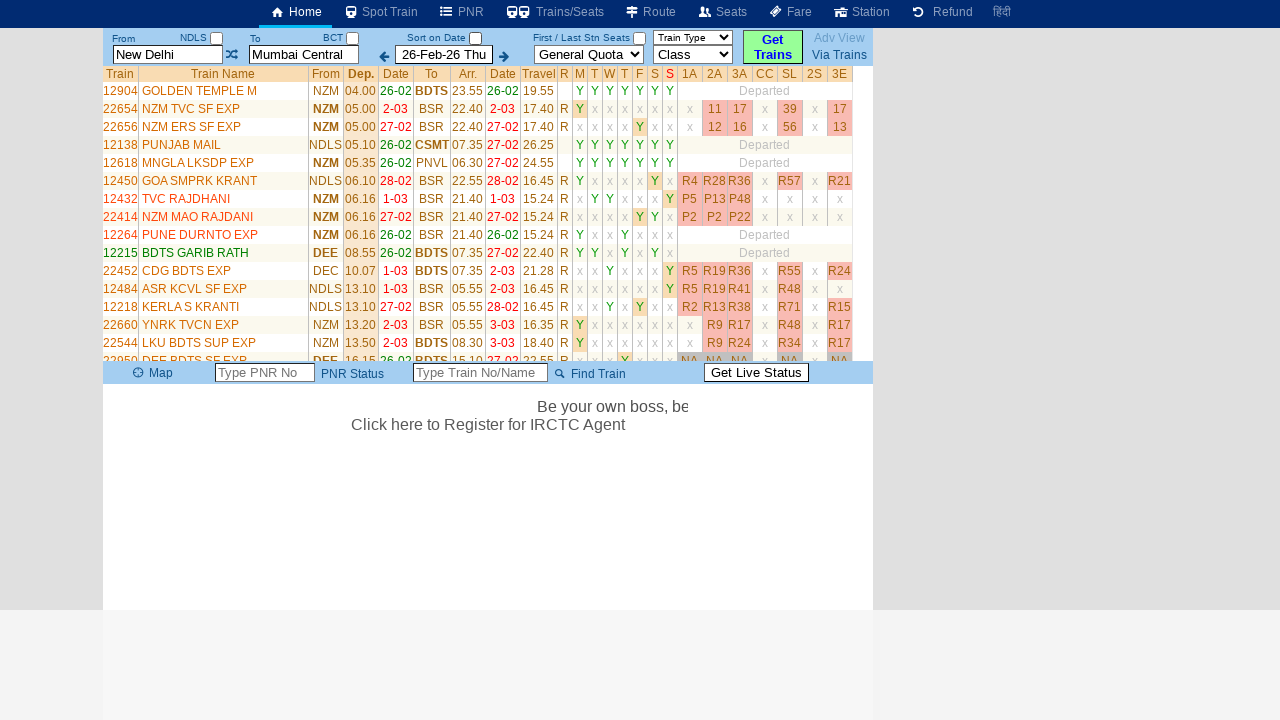

Verified train element is visible
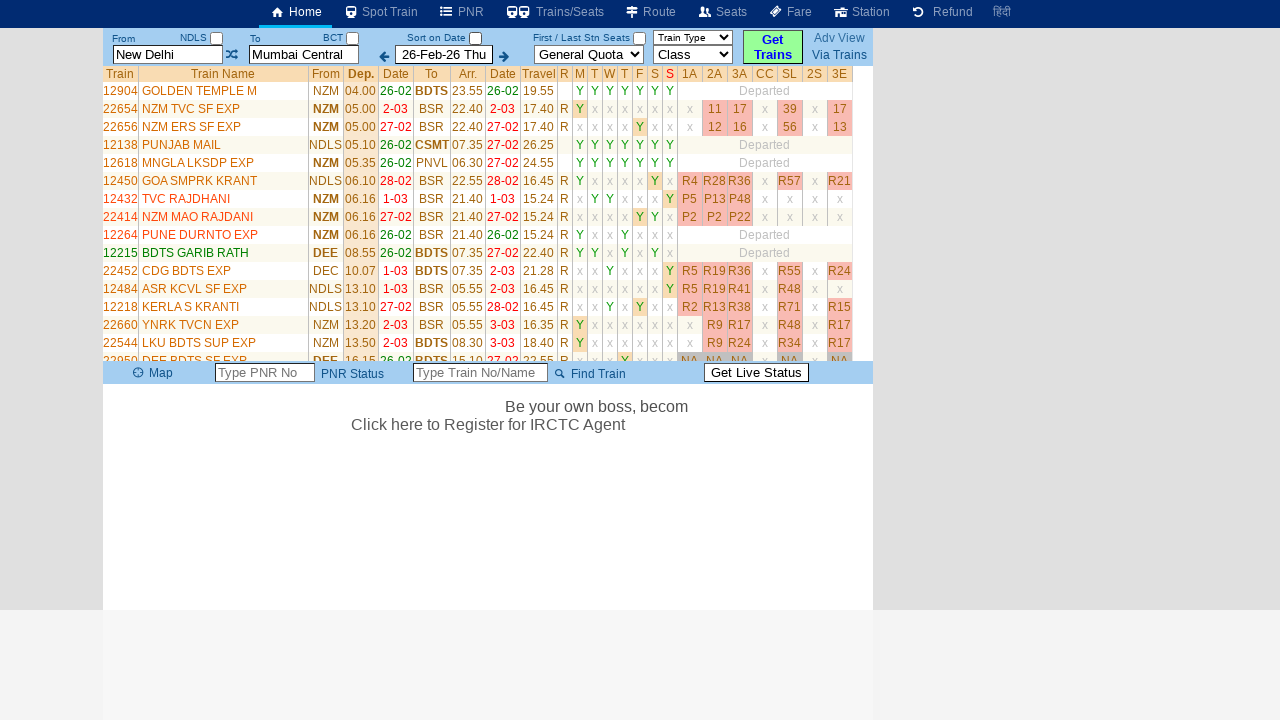

Verified train element is visible
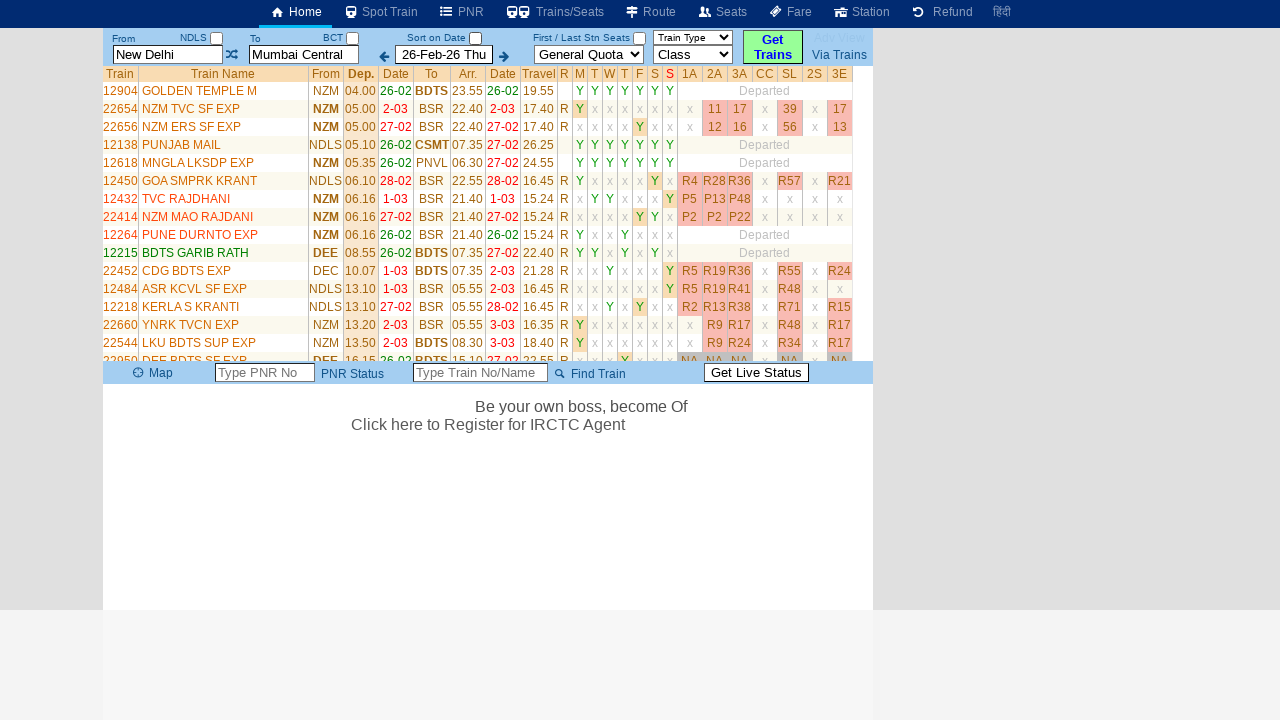

Verified train element is visible
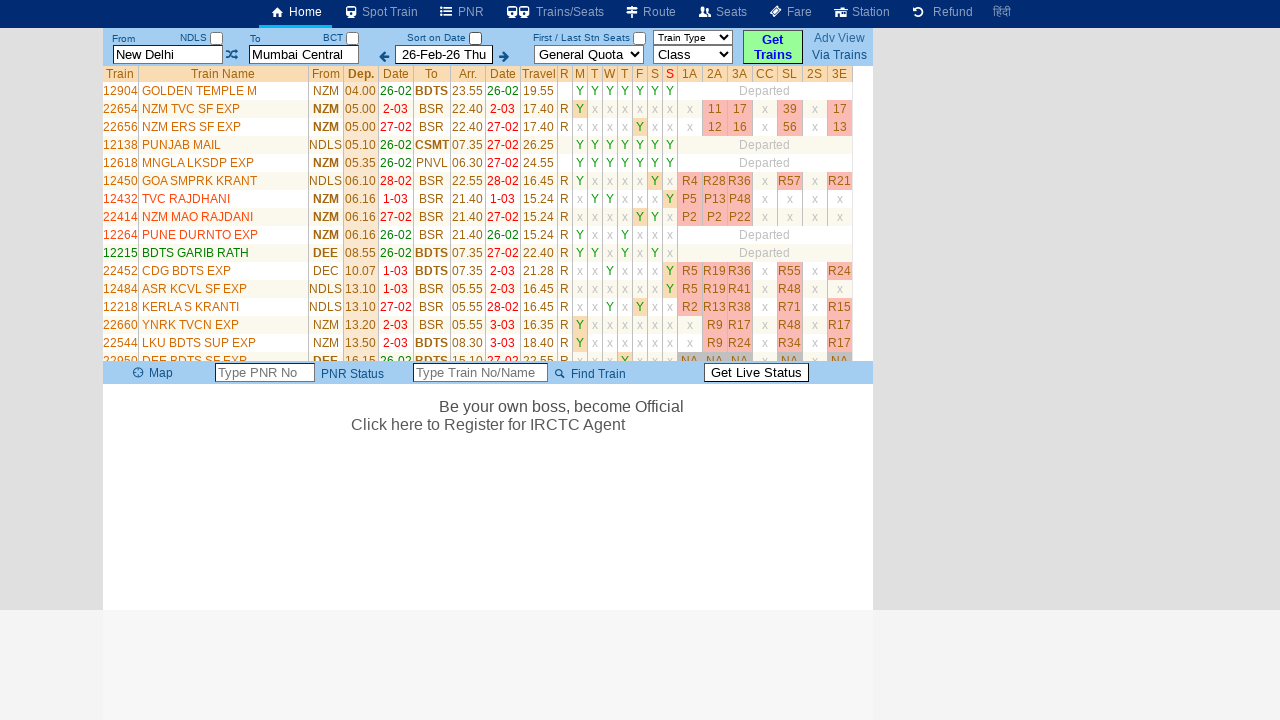

Verified train element is visible
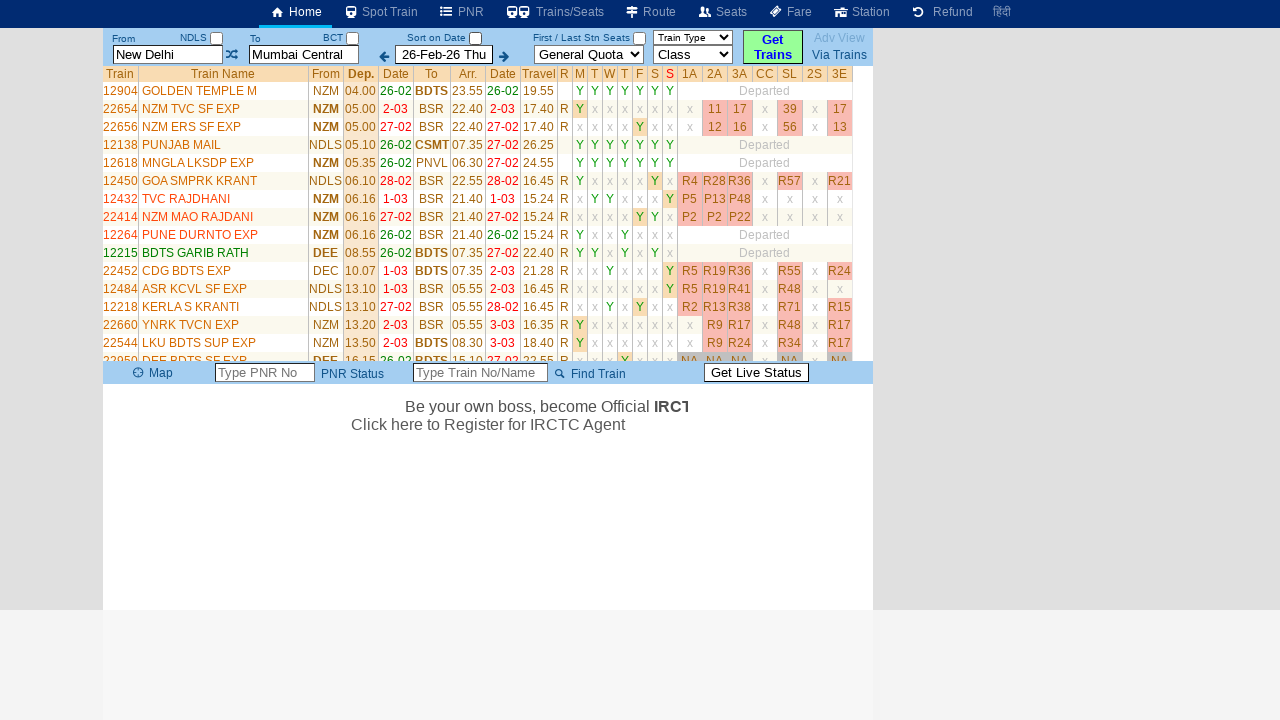

Verified train element is visible
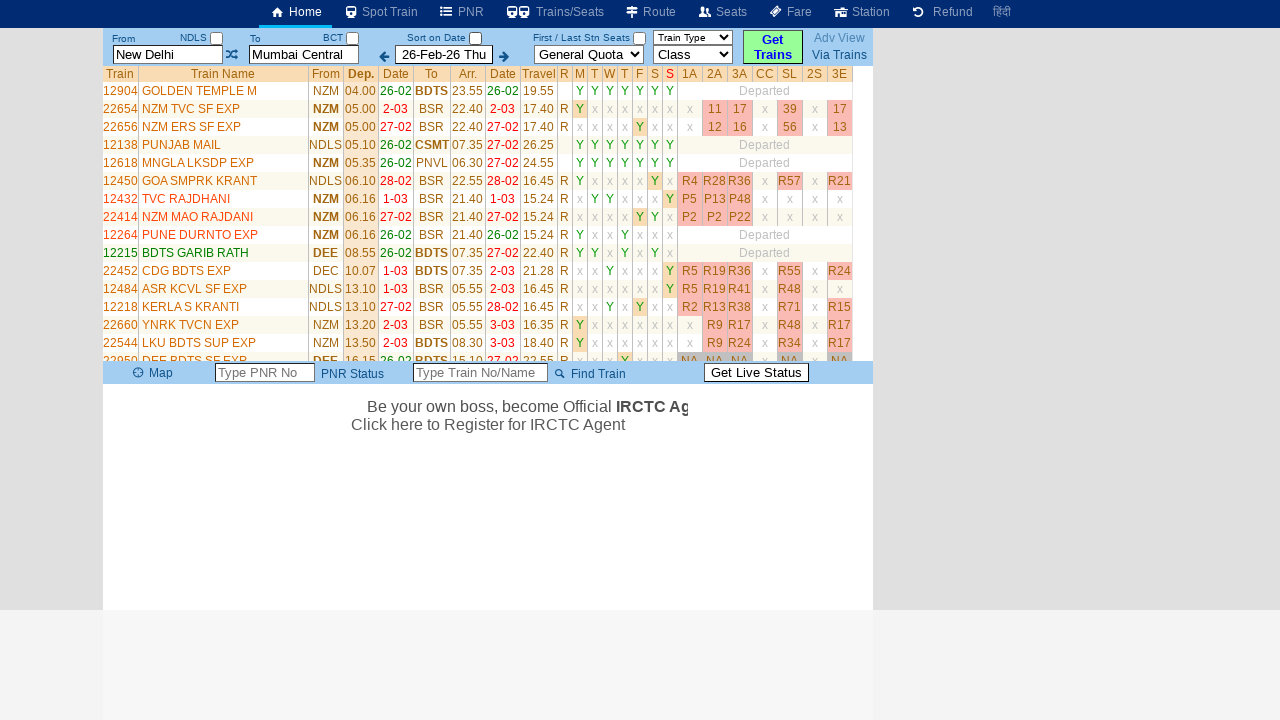

Verified train element is visible
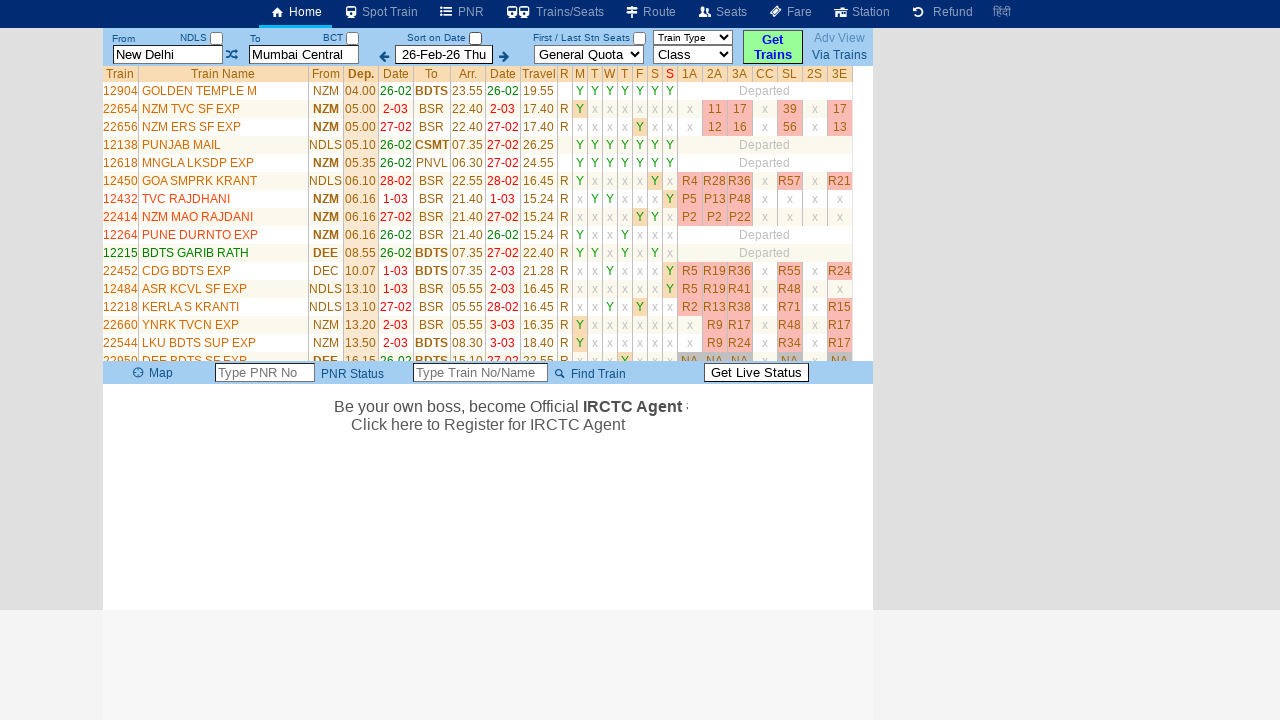

Verified train element is visible
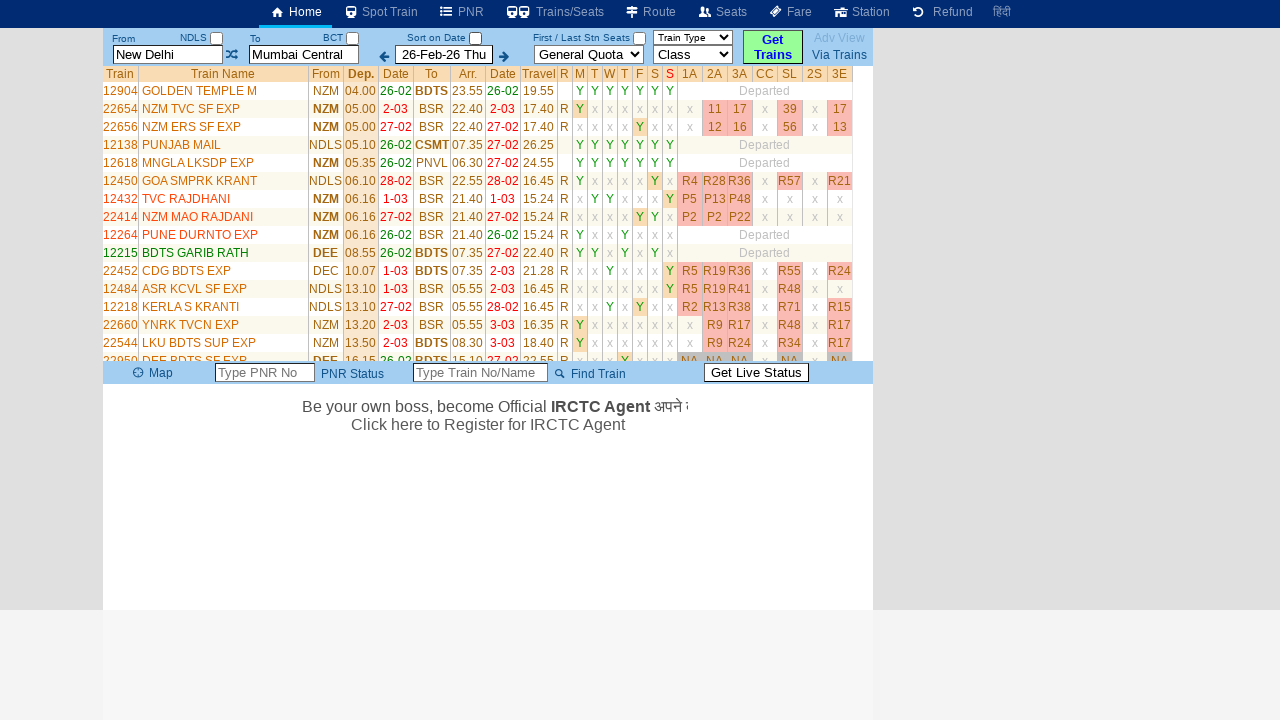

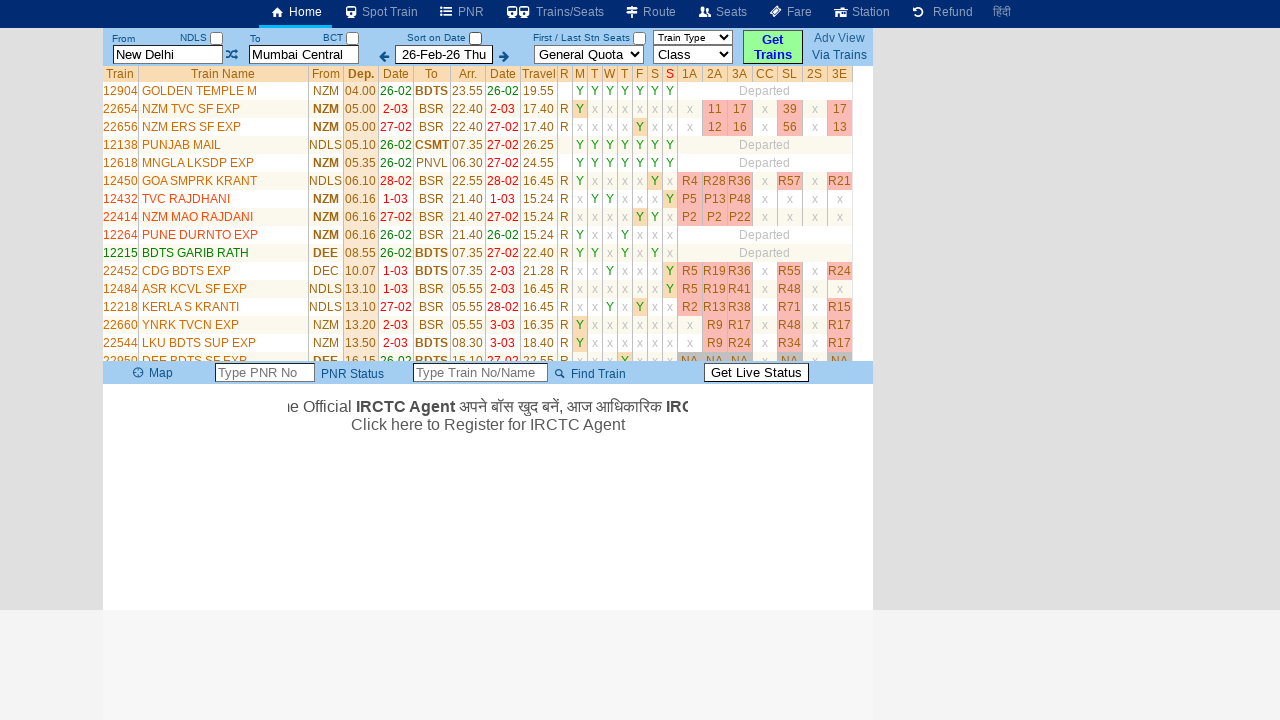